Tests jQuery UI date picker functionality by navigating through months and selecting a specific date

Starting URL: https://jqueryui.com/datepicker/

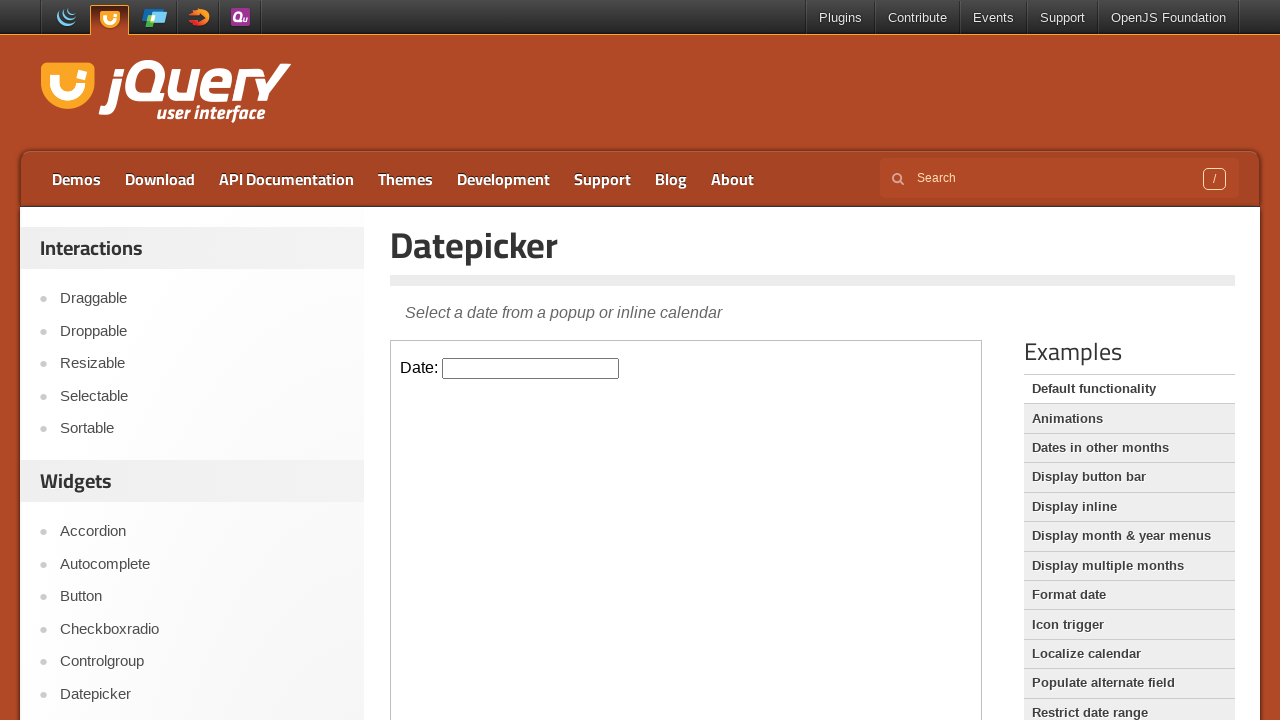

Clicked on datepicker input field within iframe at (531, 368) on iframe >> nth=0 >> internal:control=enter-frame >> #datepicker
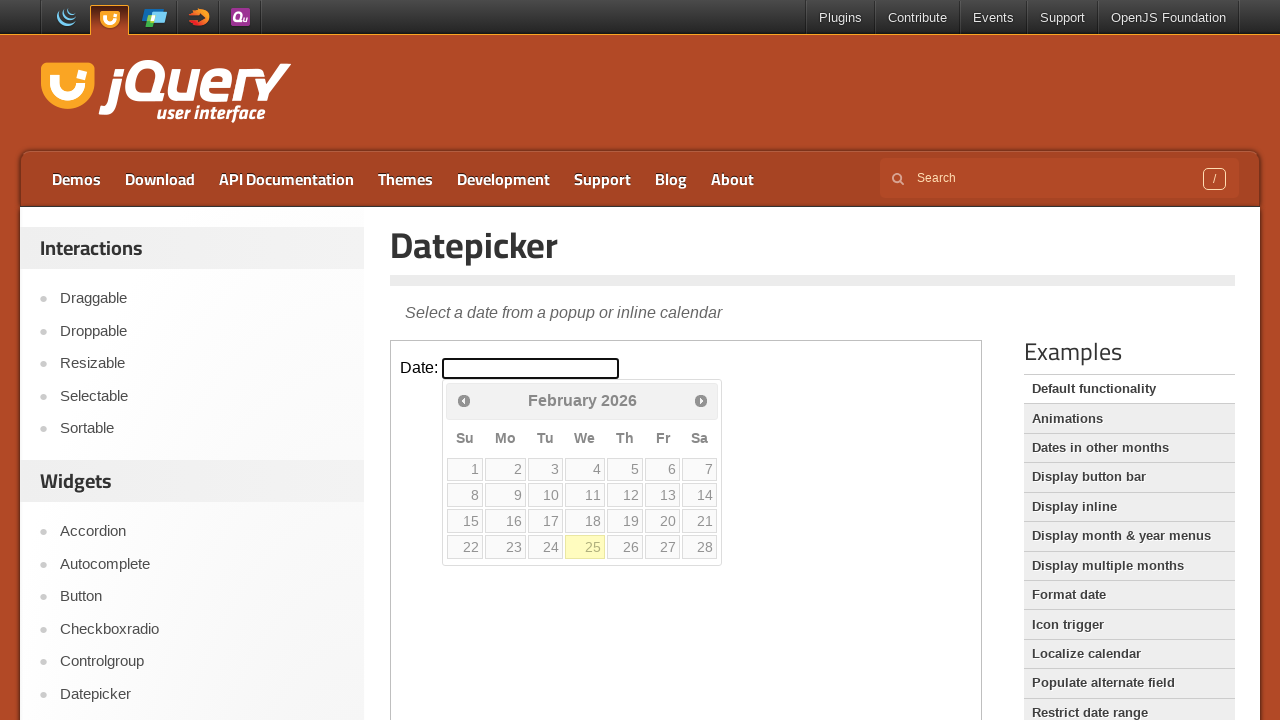

Retrieved current month: February
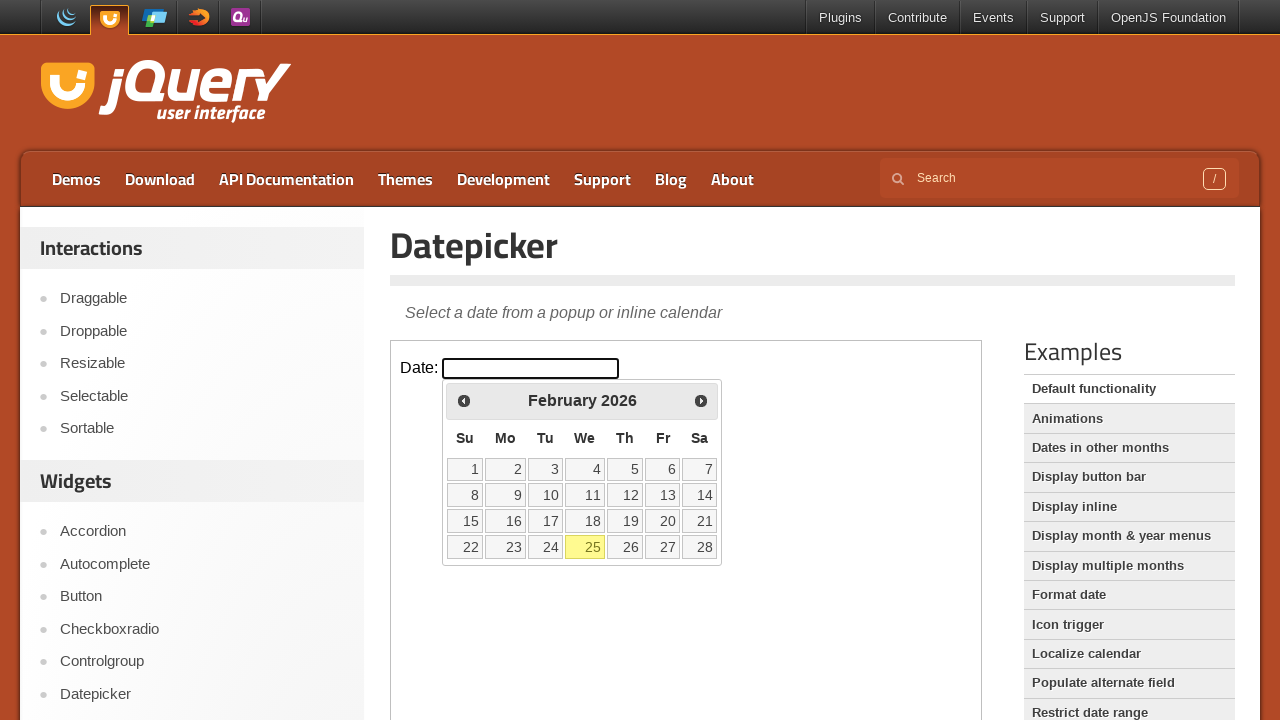

Retrieved current year: 2026
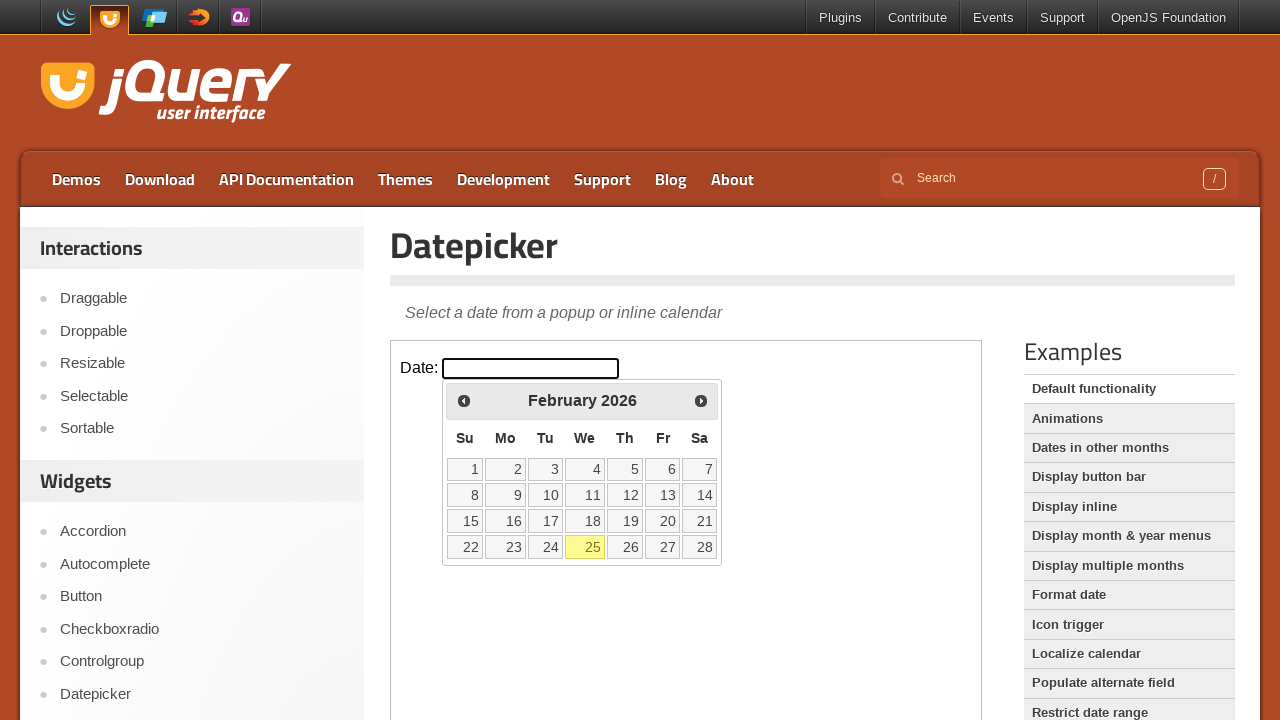

Clicked previous month button to navigate backwards at (464, 400) on iframe >> nth=0 >> internal:control=enter-frame >> span.ui-icon.ui-icon-circle-t
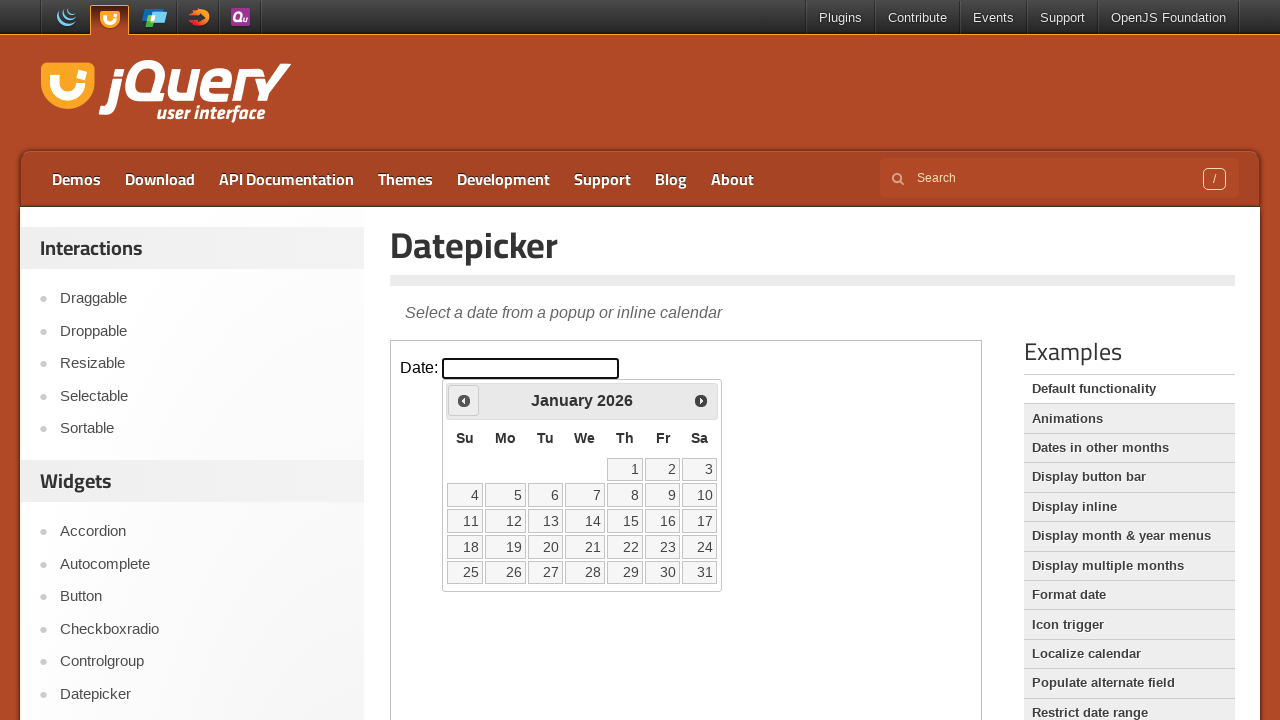

Retrieved current month: January
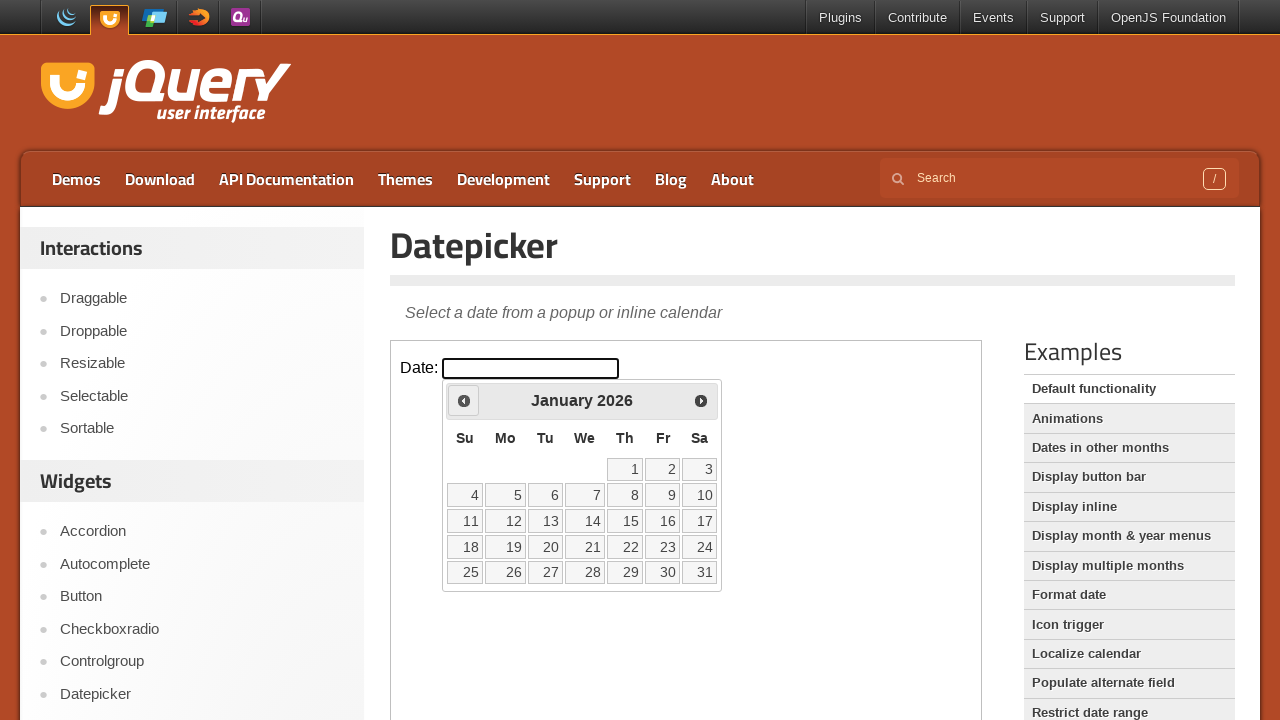

Retrieved current year: 2026
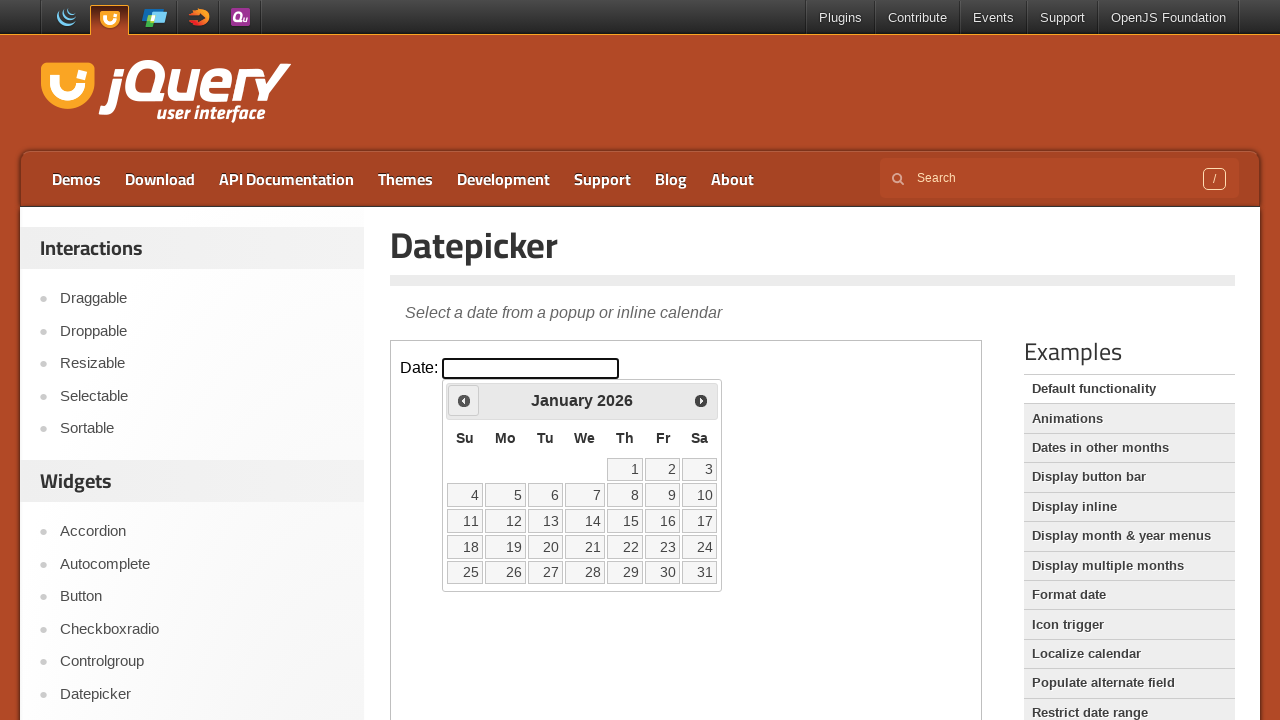

Clicked previous month button to navigate backwards at (464, 400) on iframe >> nth=0 >> internal:control=enter-frame >> span.ui-icon.ui-icon-circle-t
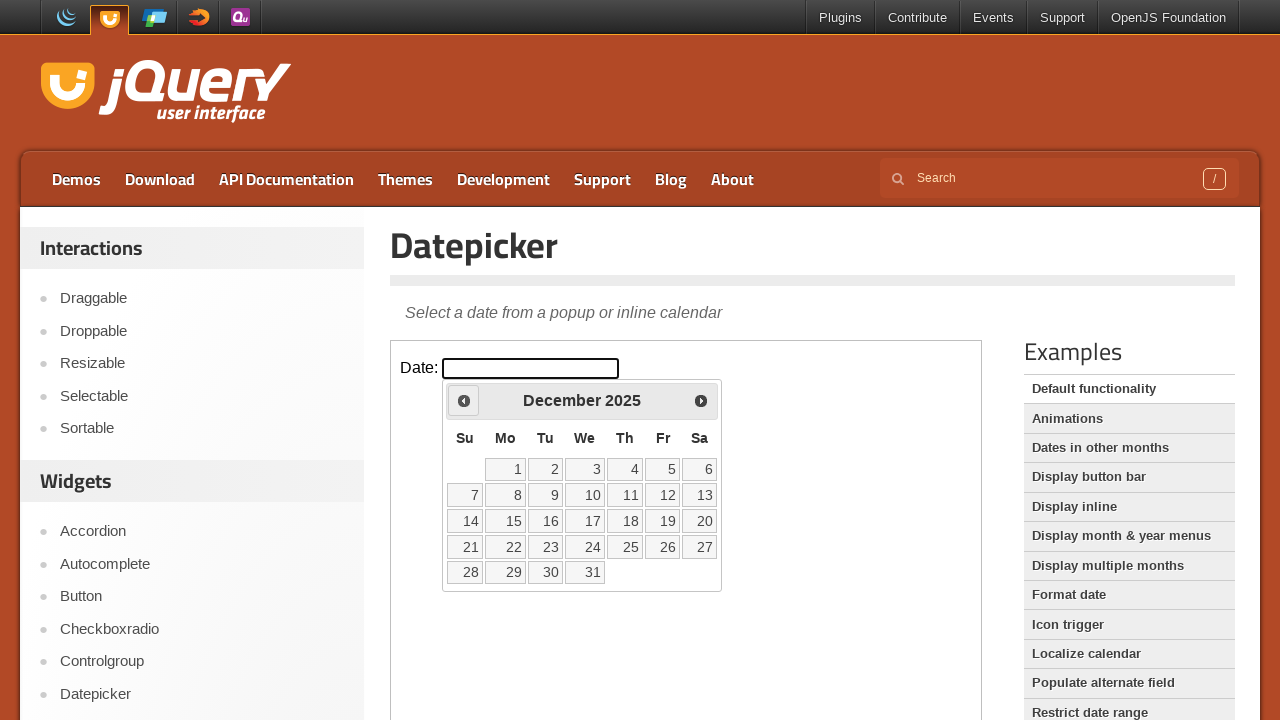

Retrieved current month: December
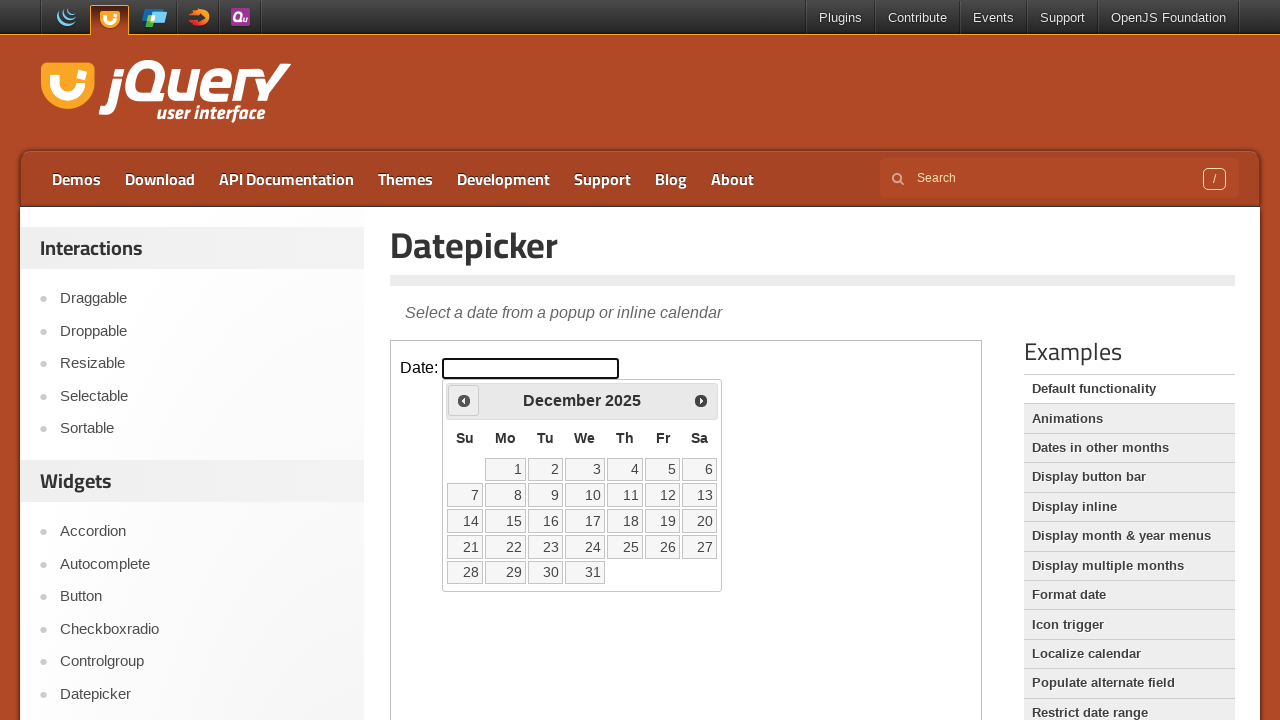

Retrieved current year: 2025
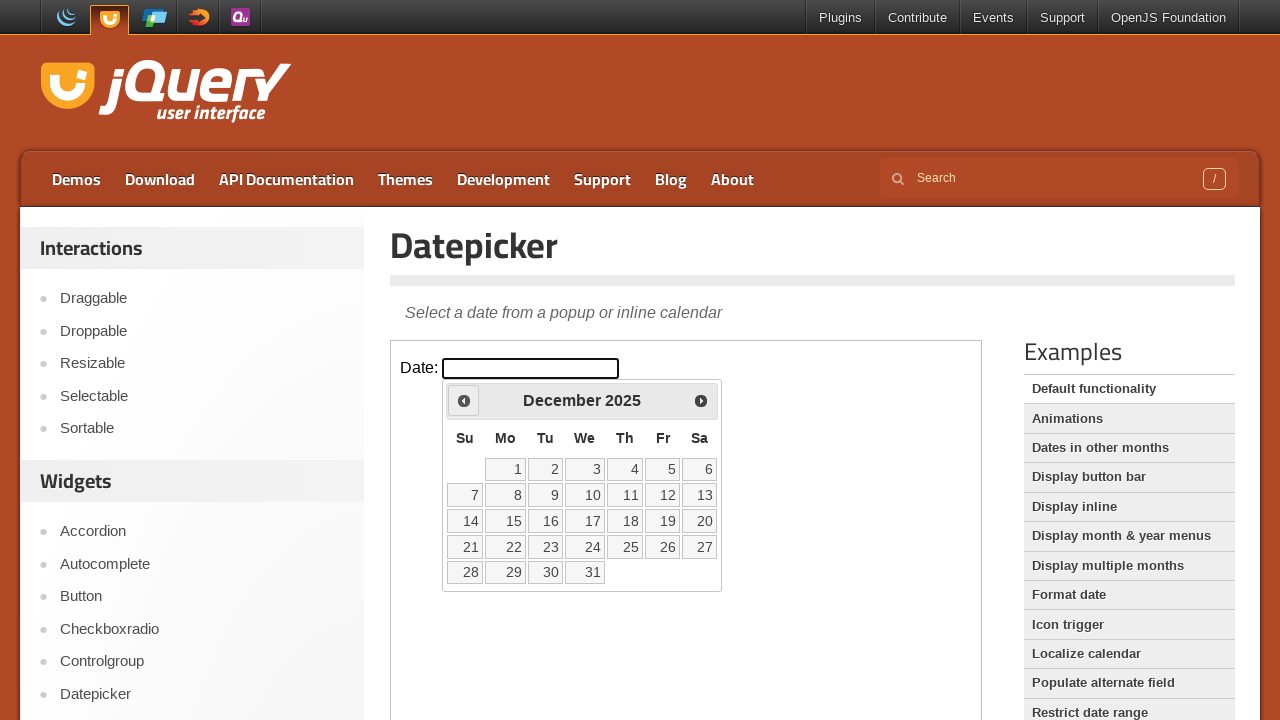

Clicked previous month button to navigate backwards at (464, 400) on iframe >> nth=0 >> internal:control=enter-frame >> span.ui-icon.ui-icon-circle-t
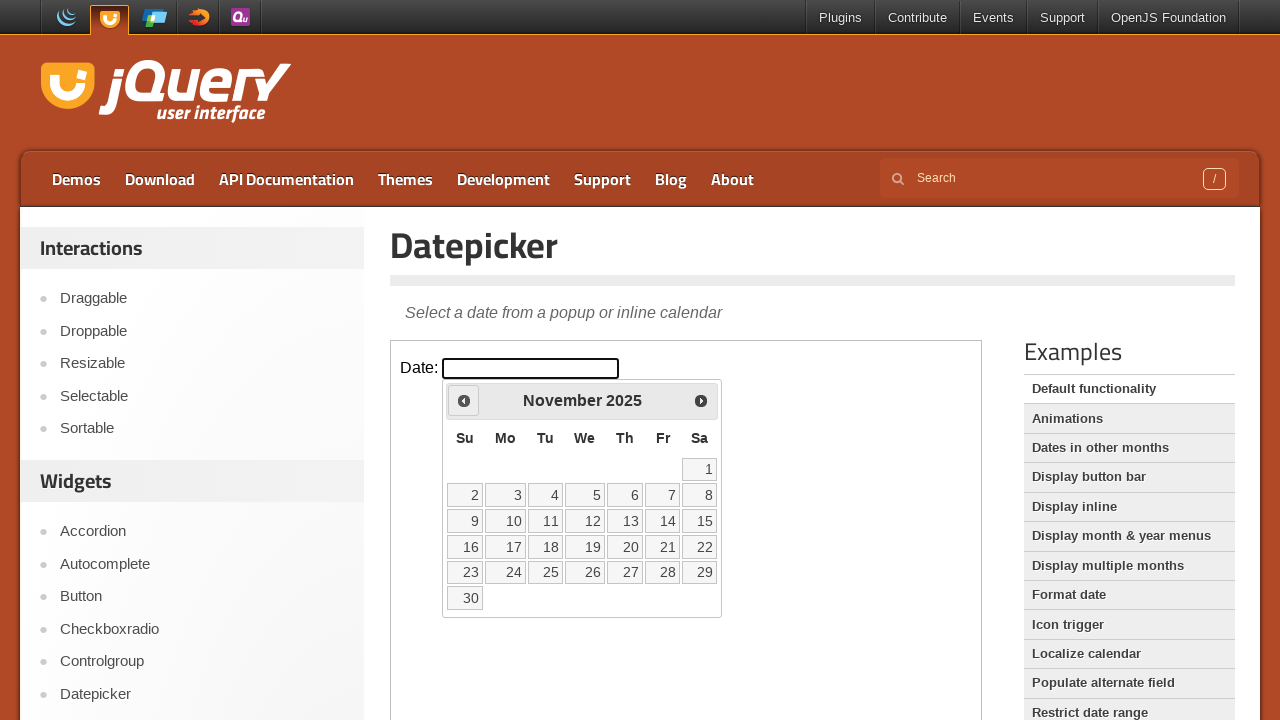

Retrieved current month: November
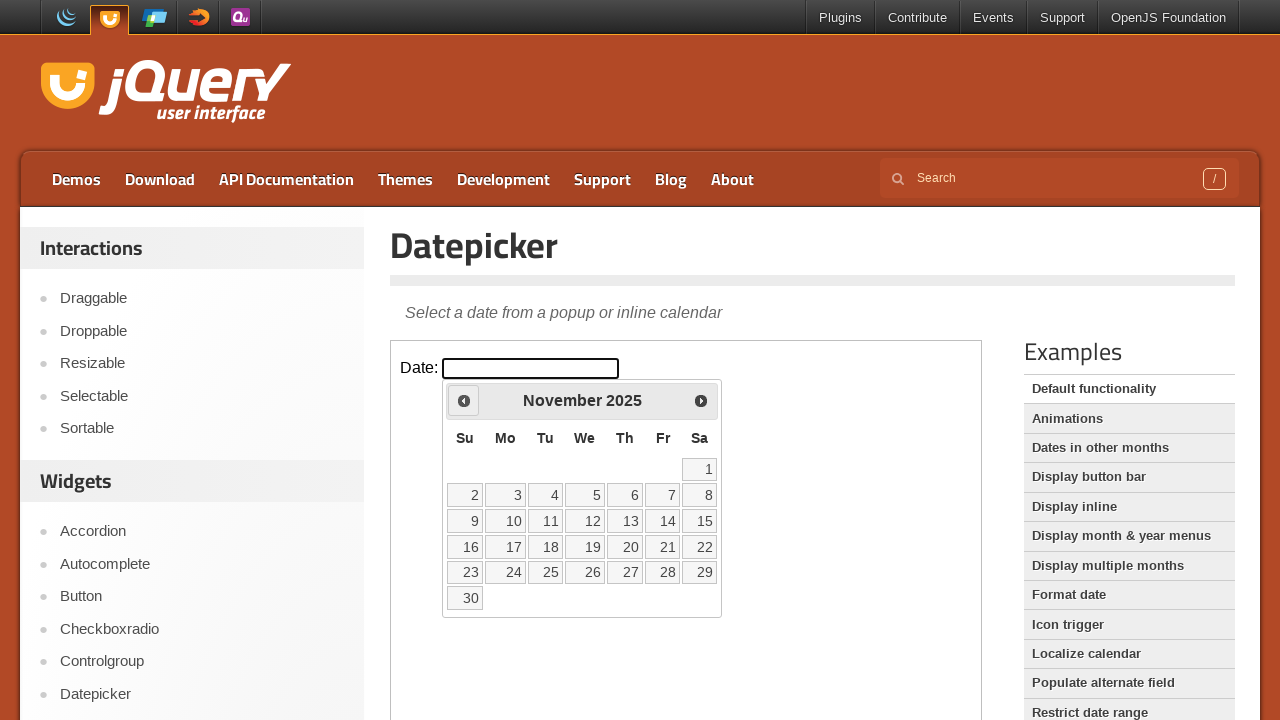

Retrieved current year: 2025
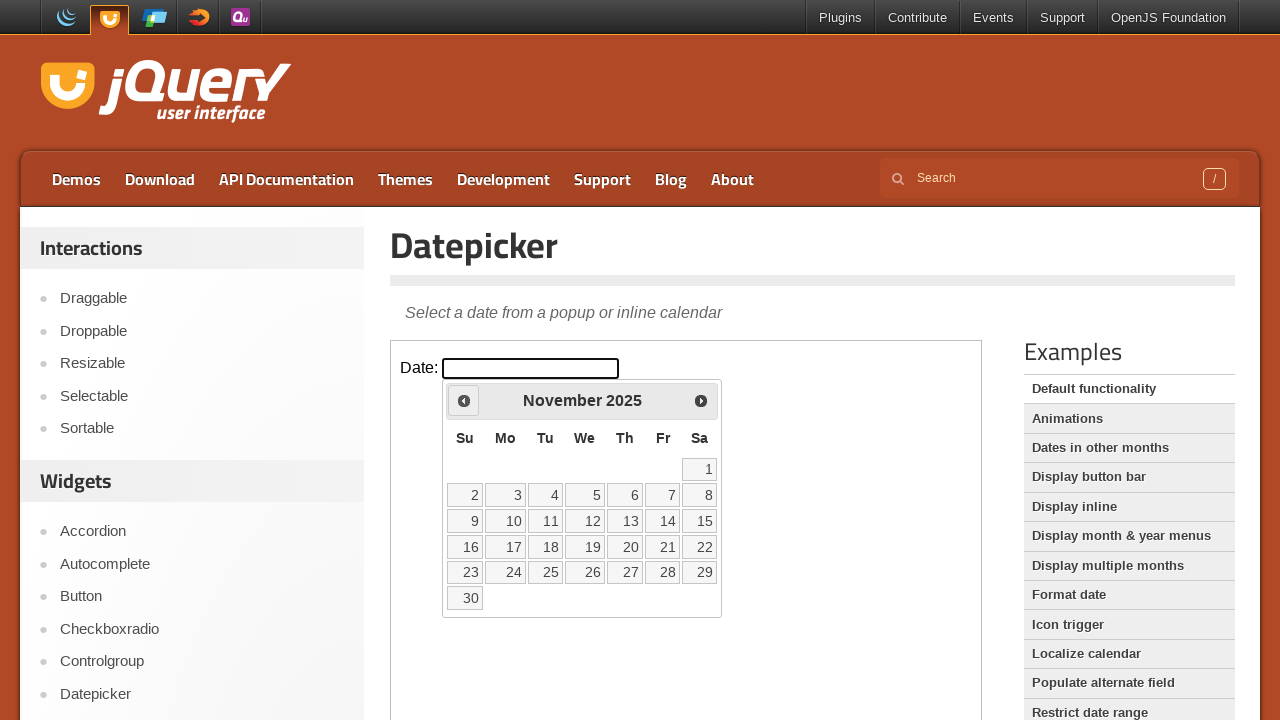

Clicked previous month button to navigate backwards at (464, 400) on iframe >> nth=0 >> internal:control=enter-frame >> span.ui-icon.ui-icon-circle-t
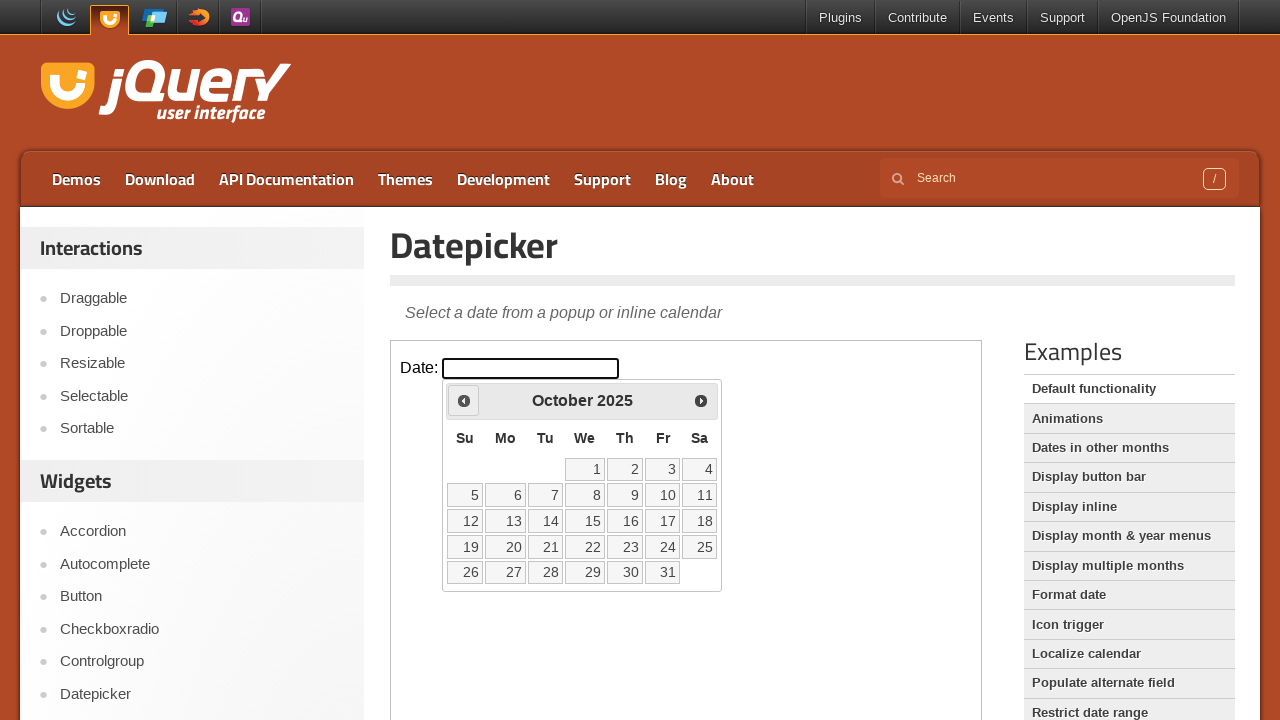

Retrieved current month: October
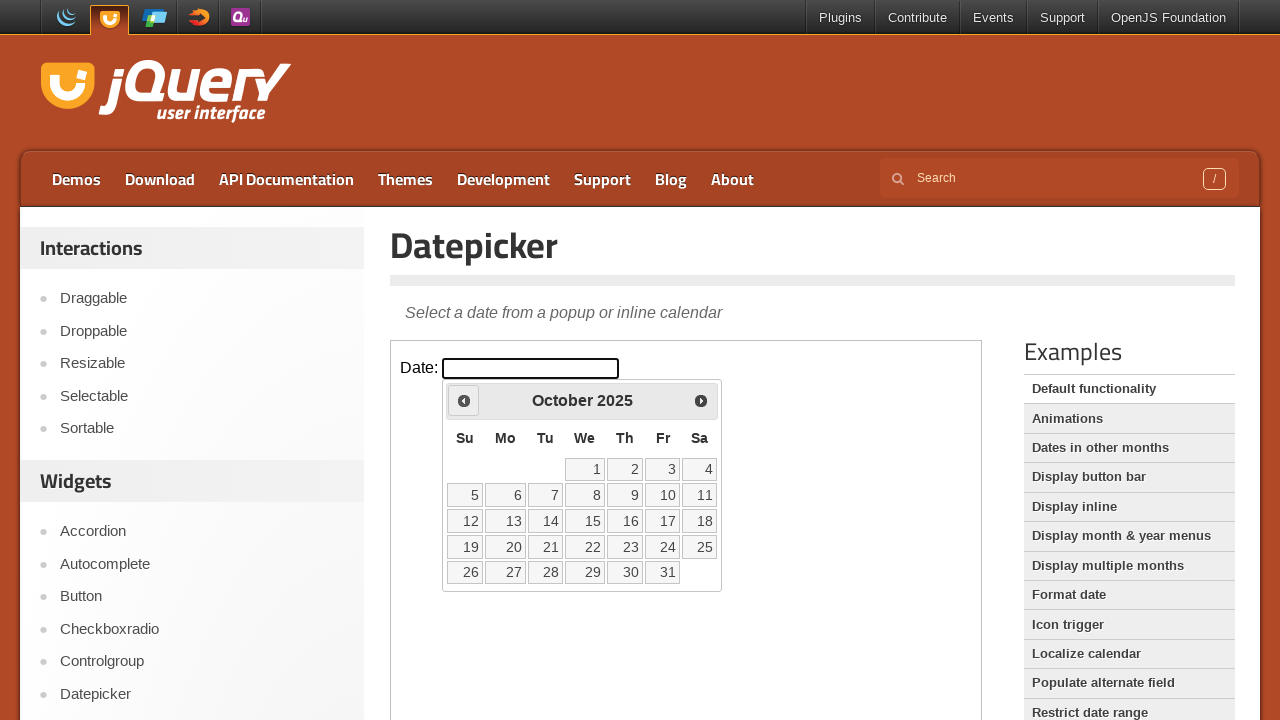

Retrieved current year: 2025
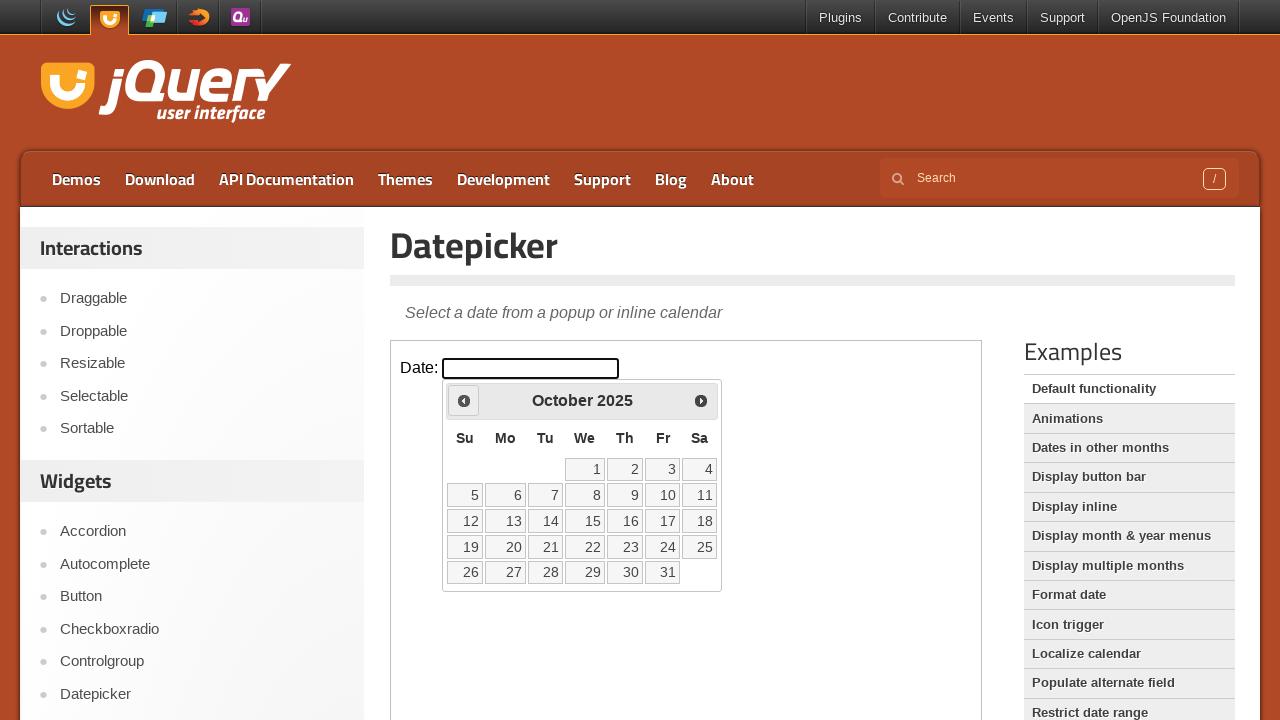

Clicked previous month button to navigate backwards at (464, 400) on iframe >> nth=0 >> internal:control=enter-frame >> span.ui-icon.ui-icon-circle-t
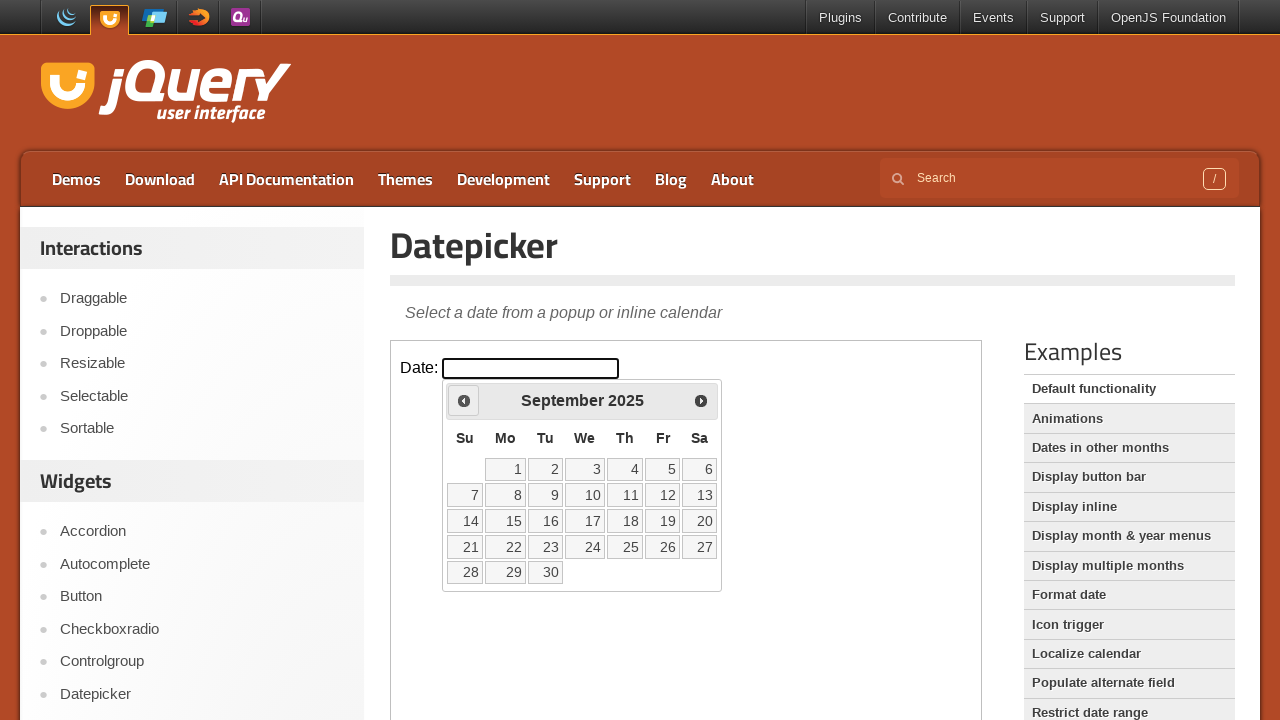

Retrieved current month: September
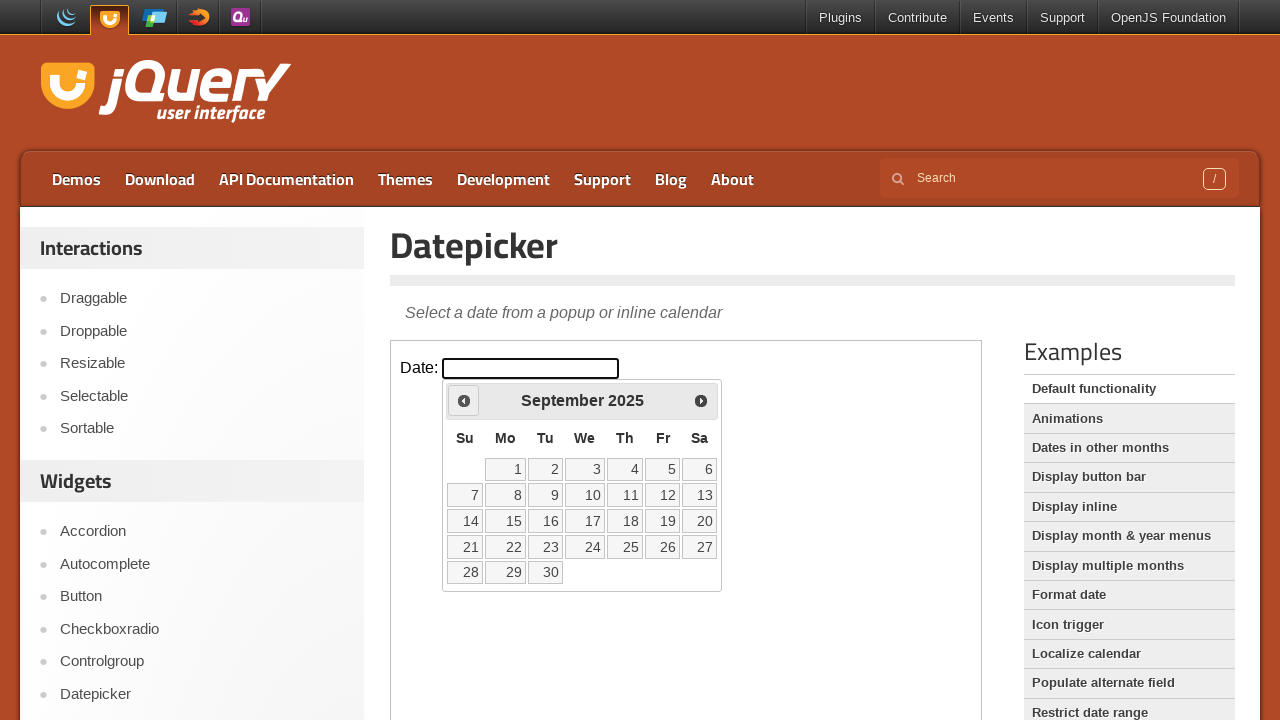

Retrieved current year: 2025
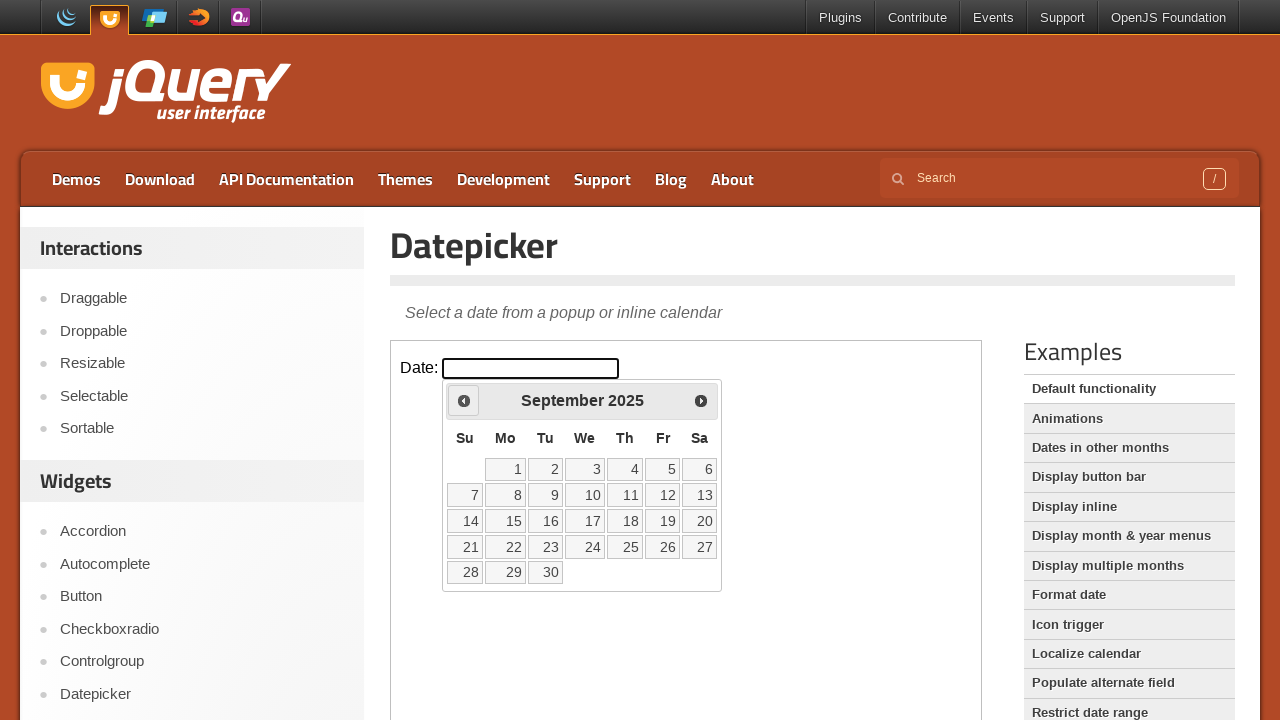

Clicked previous month button to navigate backwards at (464, 400) on iframe >> nth=0 >> internal:control=enter-frame >> span.ui-icon.ui-icon-circle-t
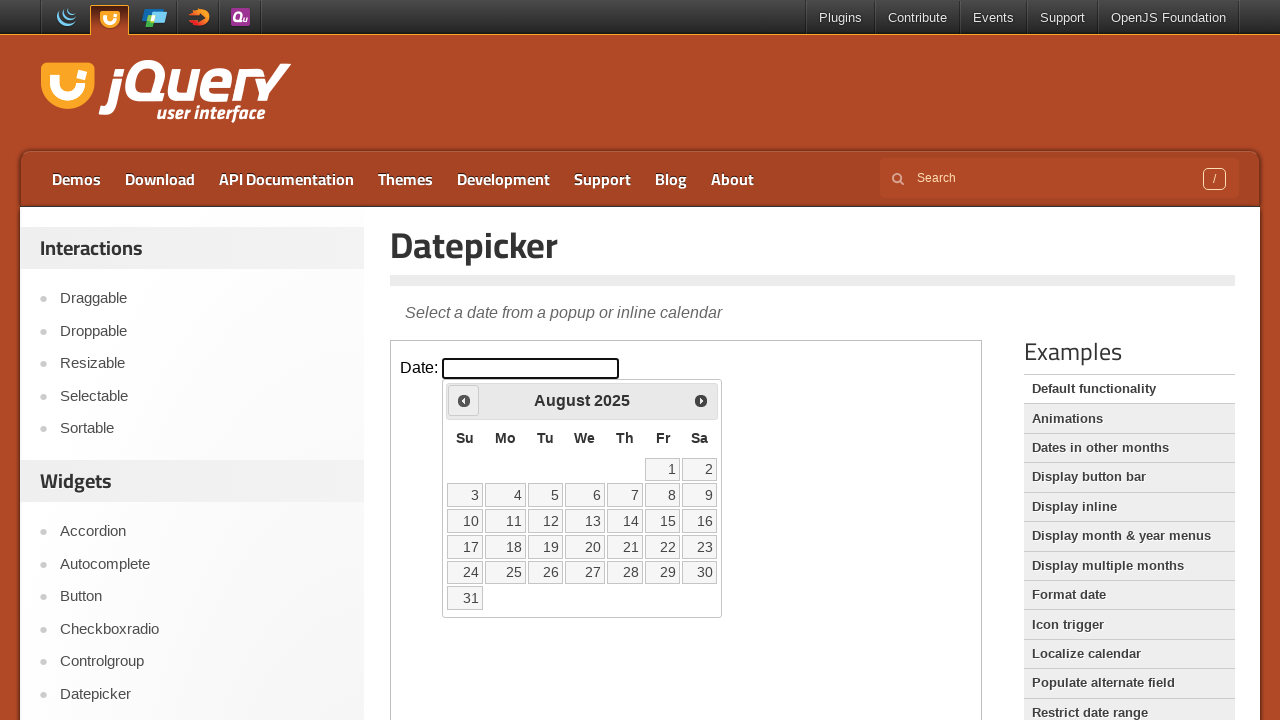

Retrieved current month: August
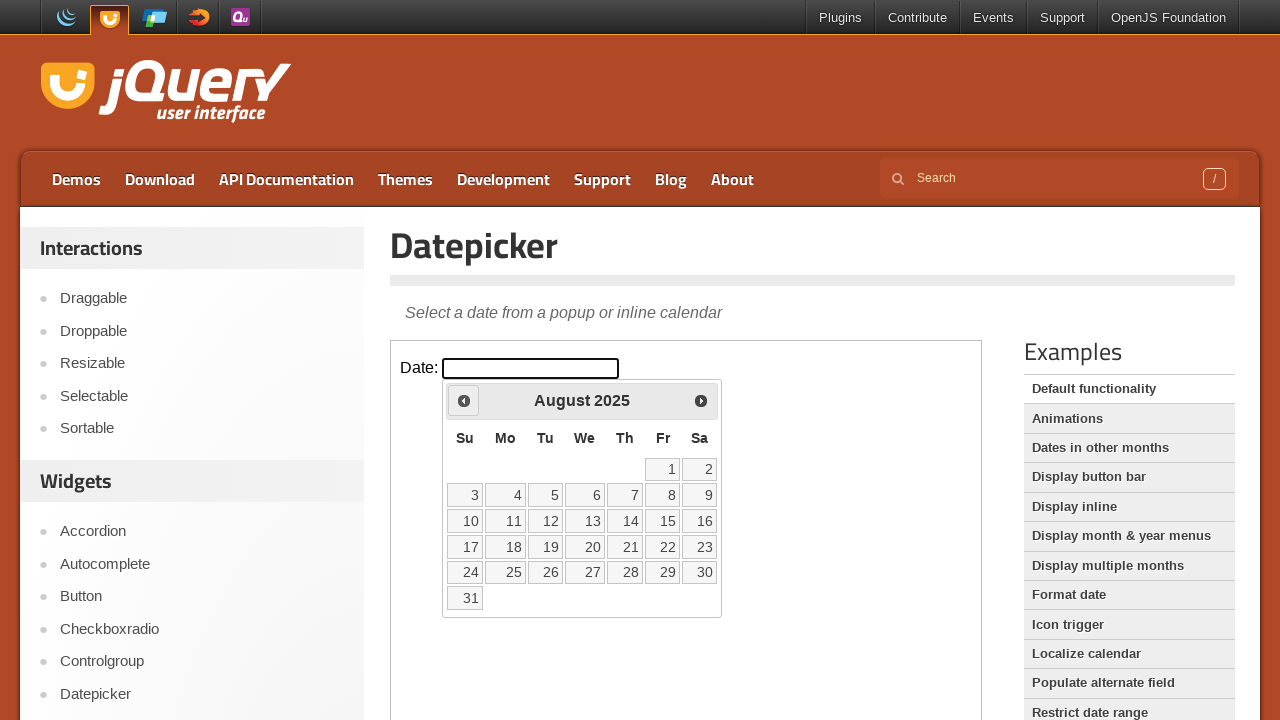

Retrieved current year: 2025
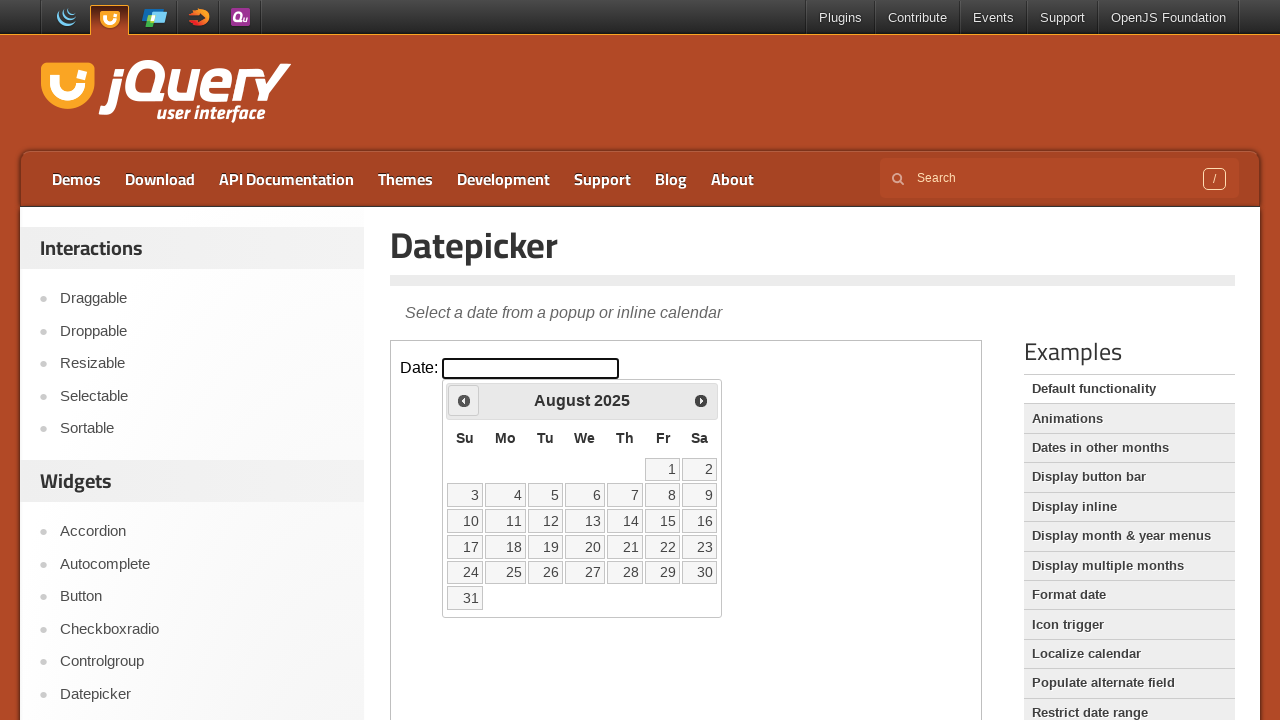

Clicked previous month button to navigate backwards at (464, 400) on iframe >> nth=0 >> internal:control=enter-frame >> span.ui-icon.ui-icon-circle-t
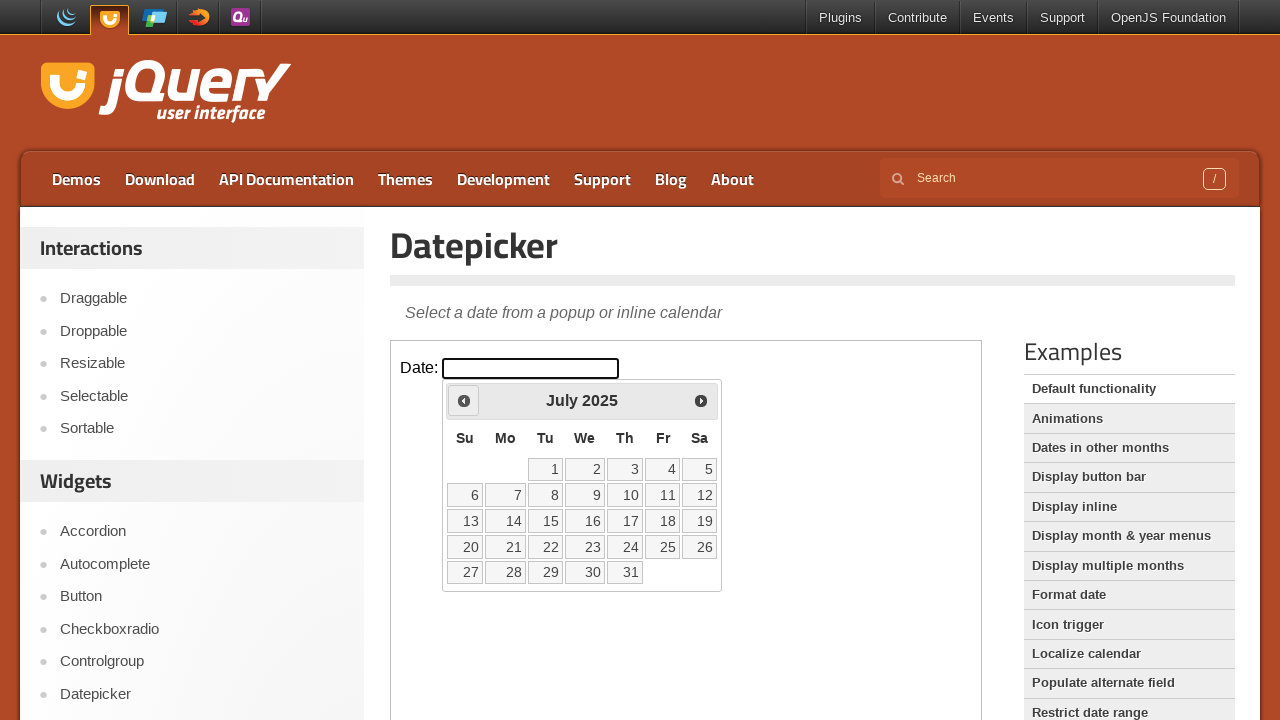

Retrieved current month: July
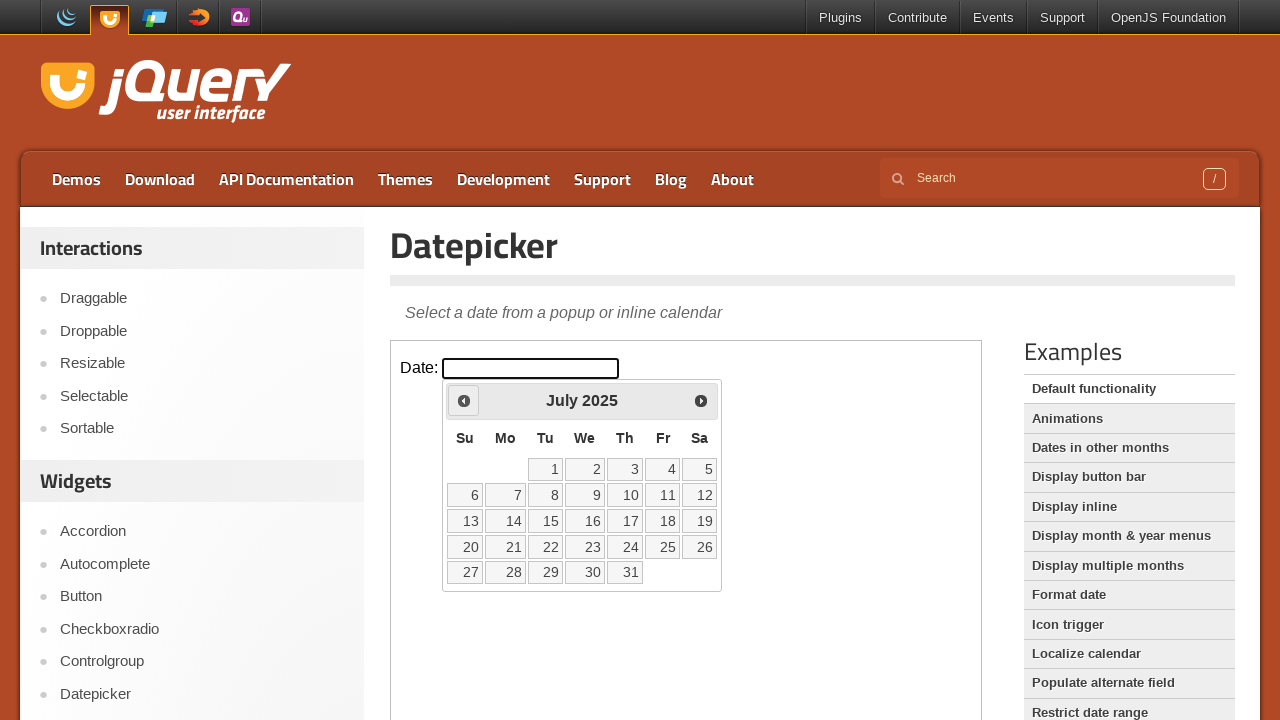

Retrieved current year: 2025
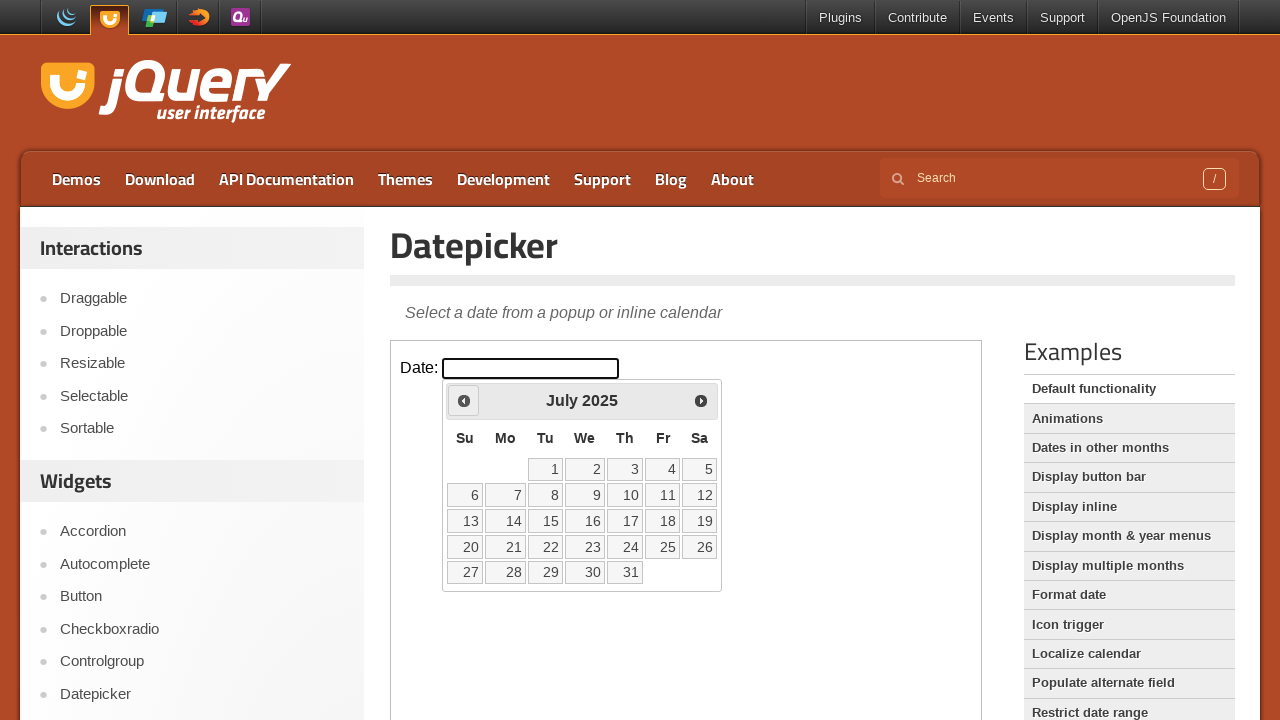

Clicked previous month button to navigate backwards at (464, 400) on iframe >> nth=0 >> internal:control=enter-frame >> span.ui-icon.ui-icon-circle-t
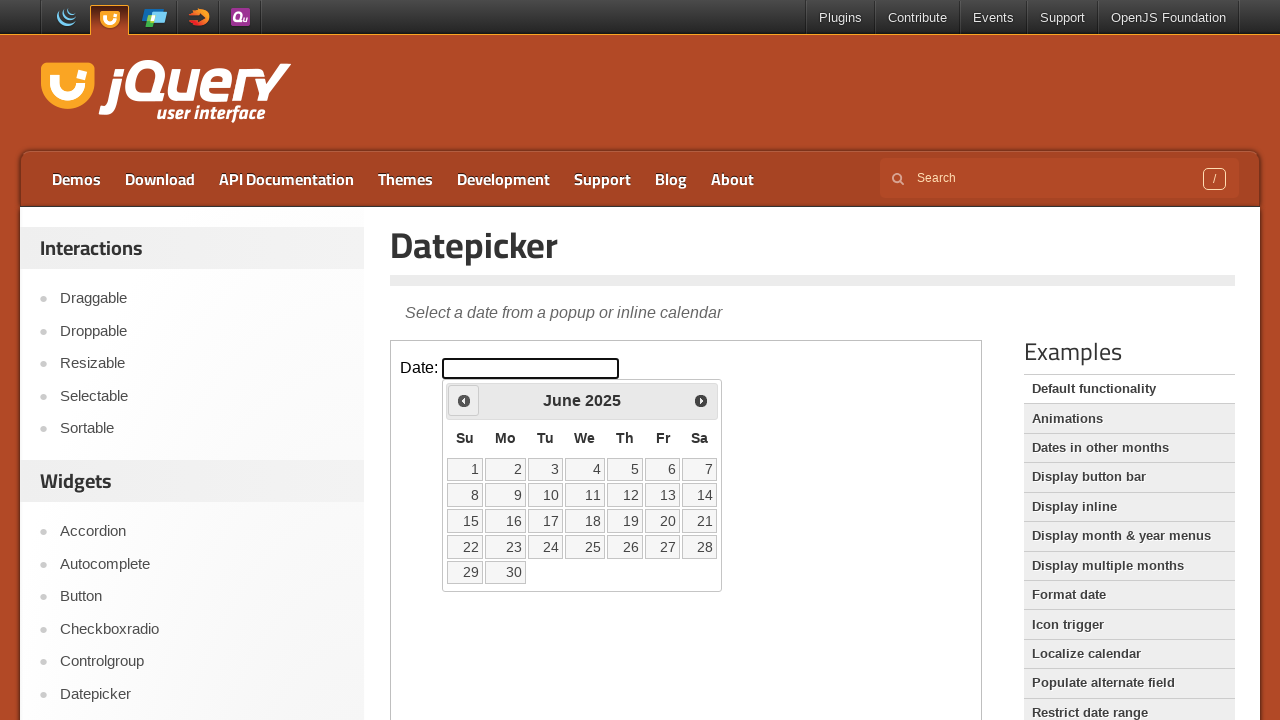

Retrieved current month: June
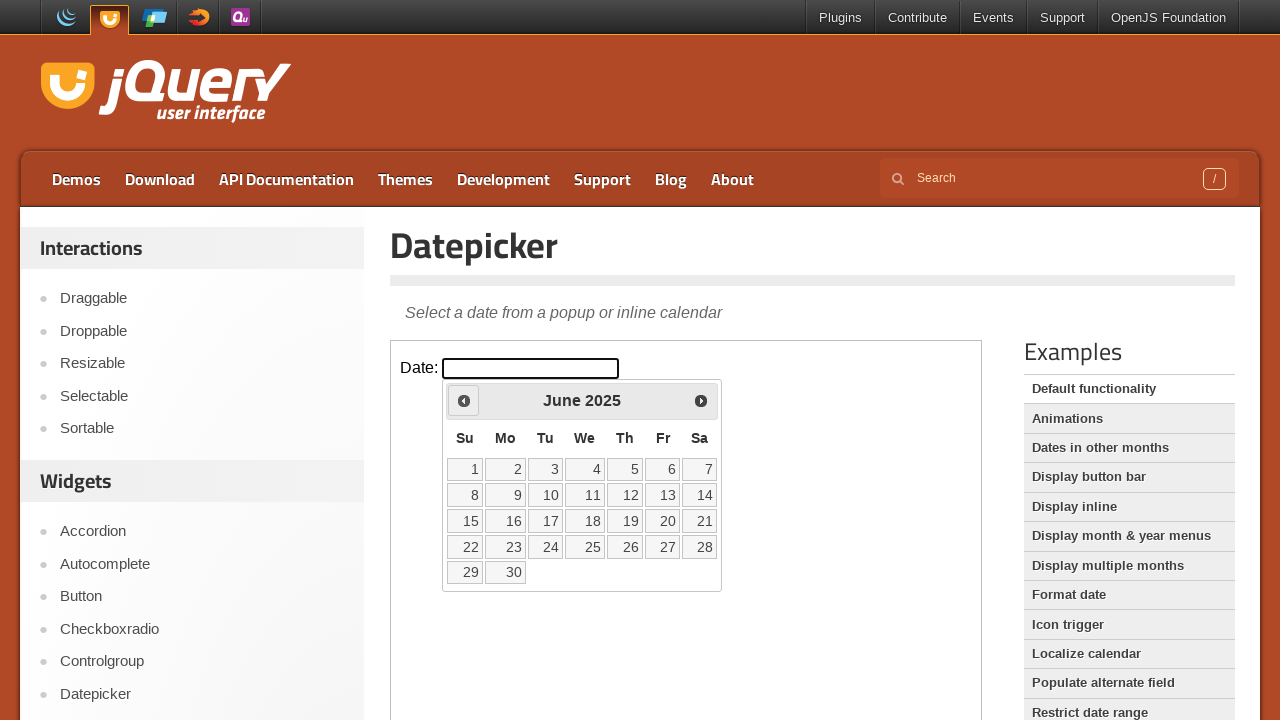

Retrieved current year: 2025
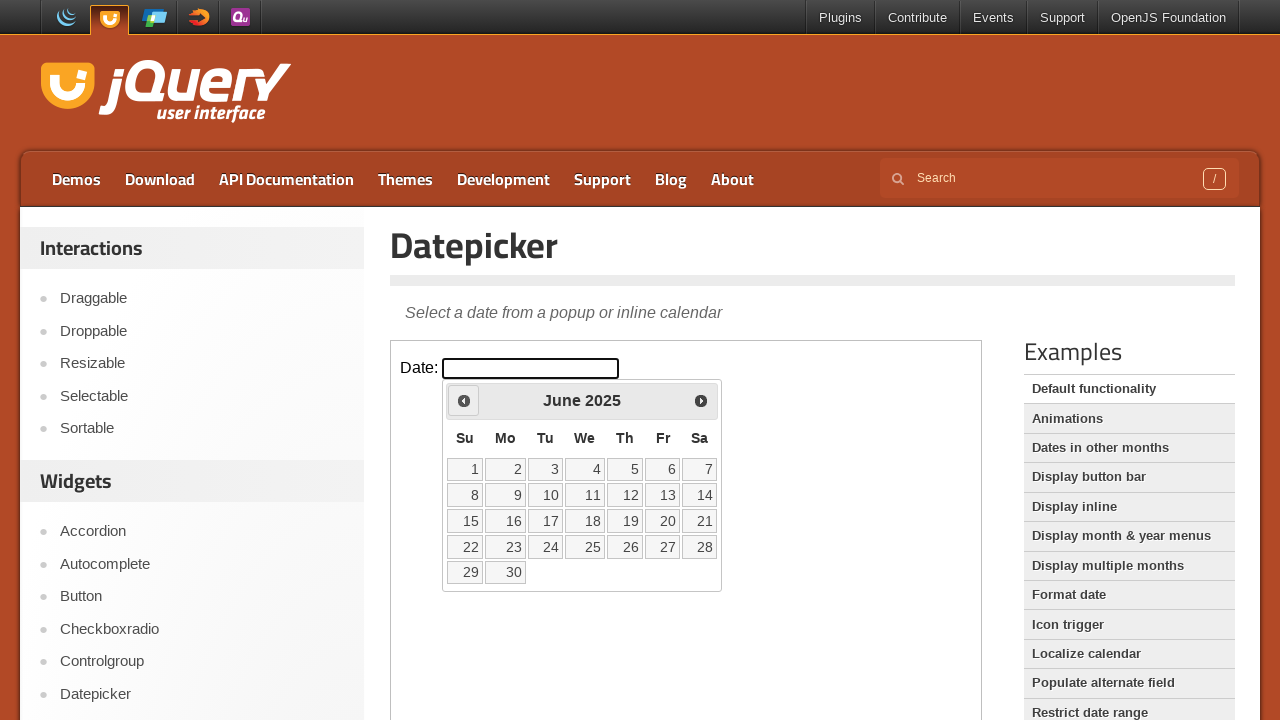

Clicked previous month button to navigate backwards at (464, 400) on iframe >> nth=0 >> internal:control=enter-frame >> span.ui-icon.ui-icon-circle-t
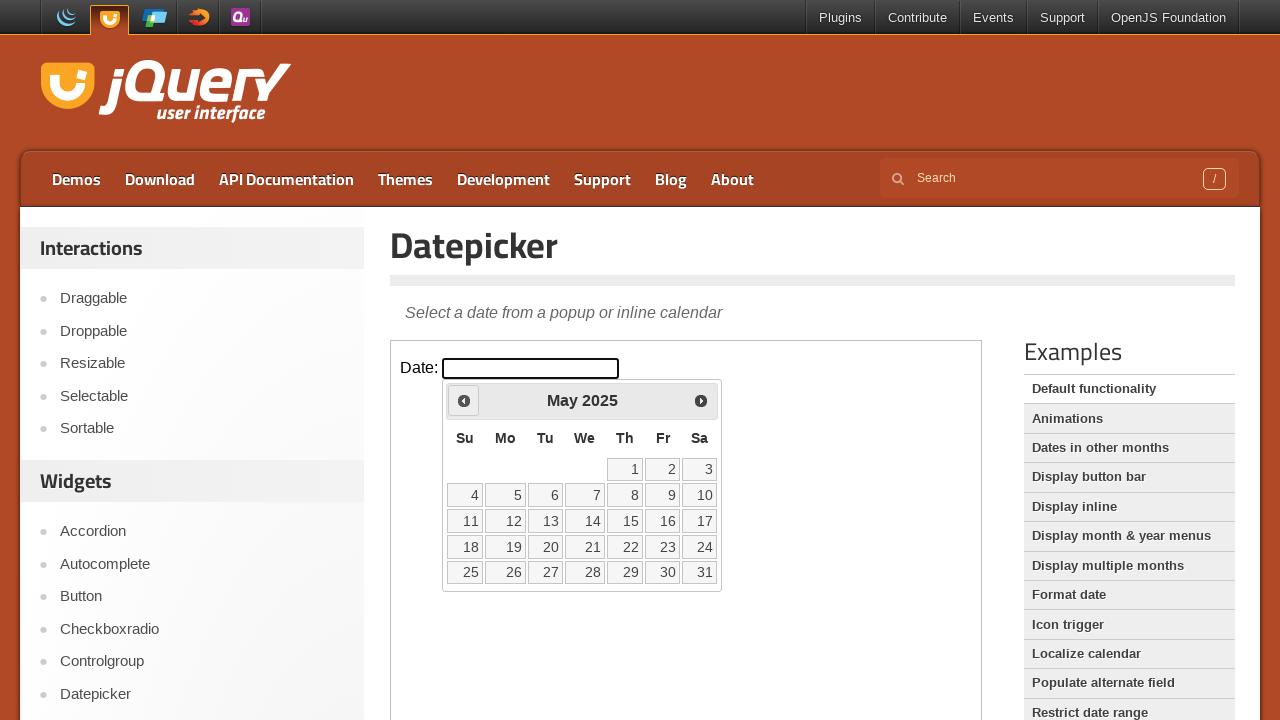

Retrieved current month: May
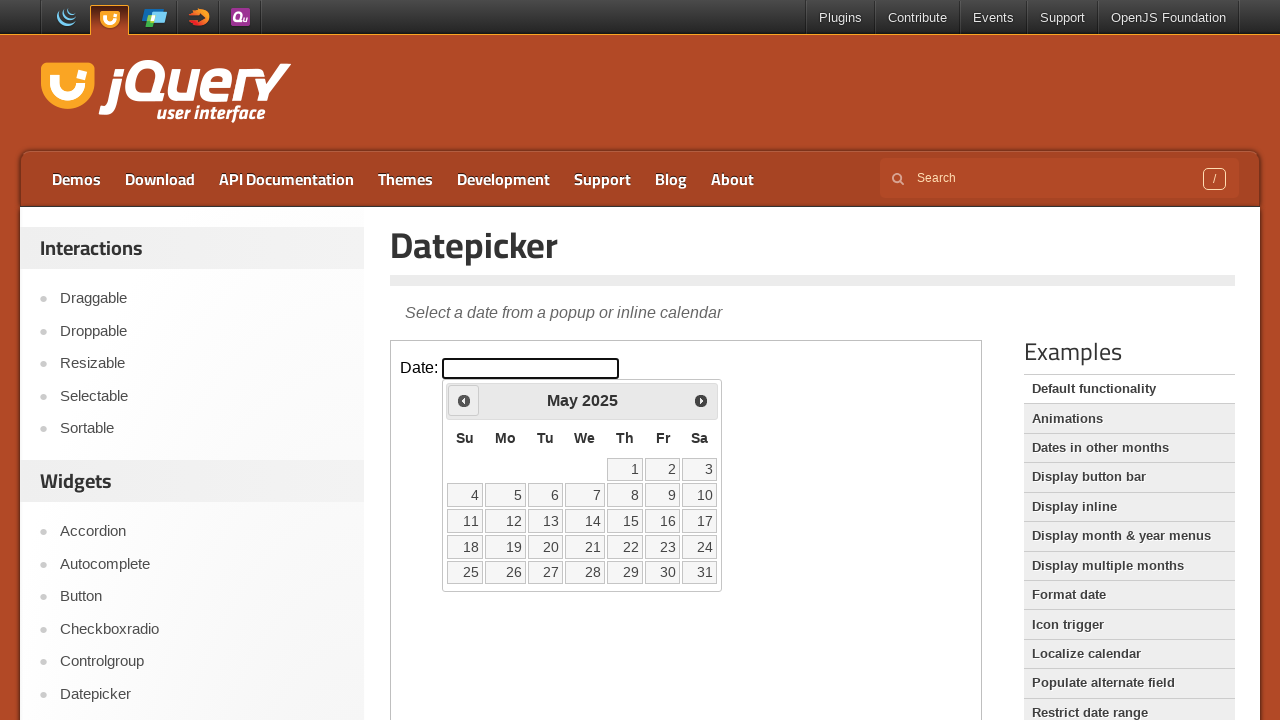

Retrieved current year: 2025
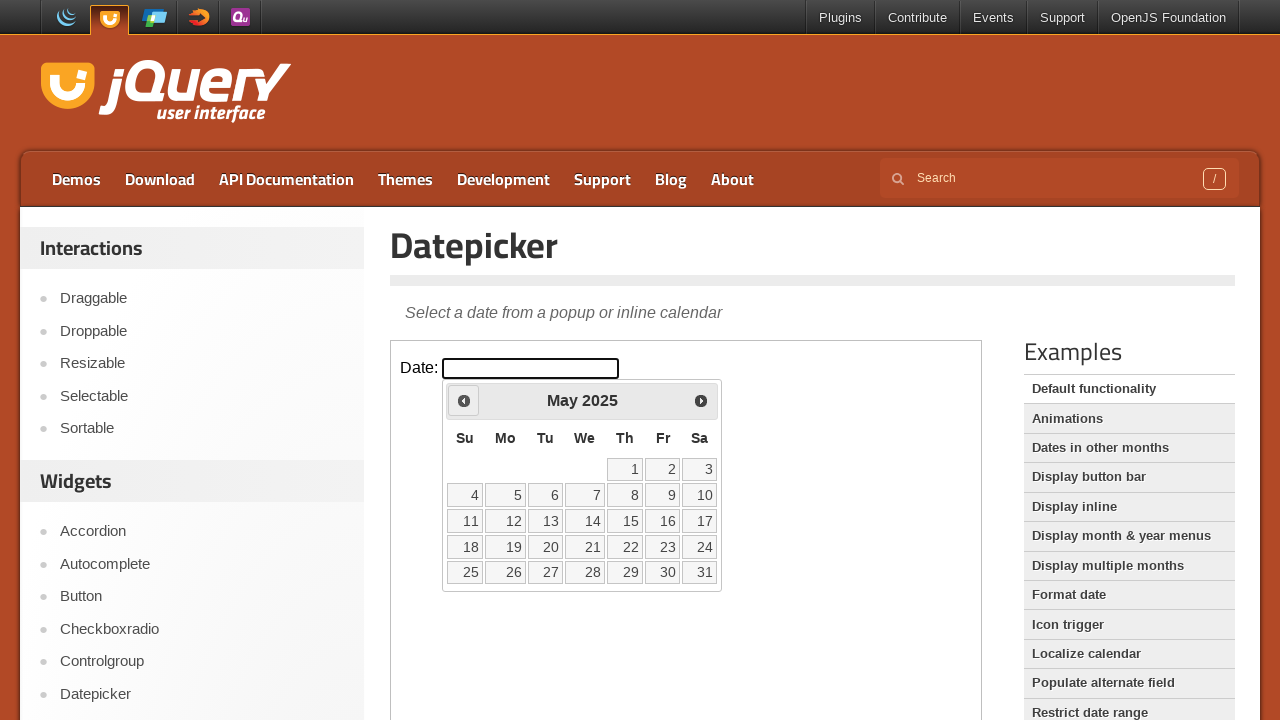

Clicked previous month button to navigate backwards at (464, 400) on iframe >> nth=0 >> internal:control=enter-frame >> span.ui-icon.ui-icon-circle-t
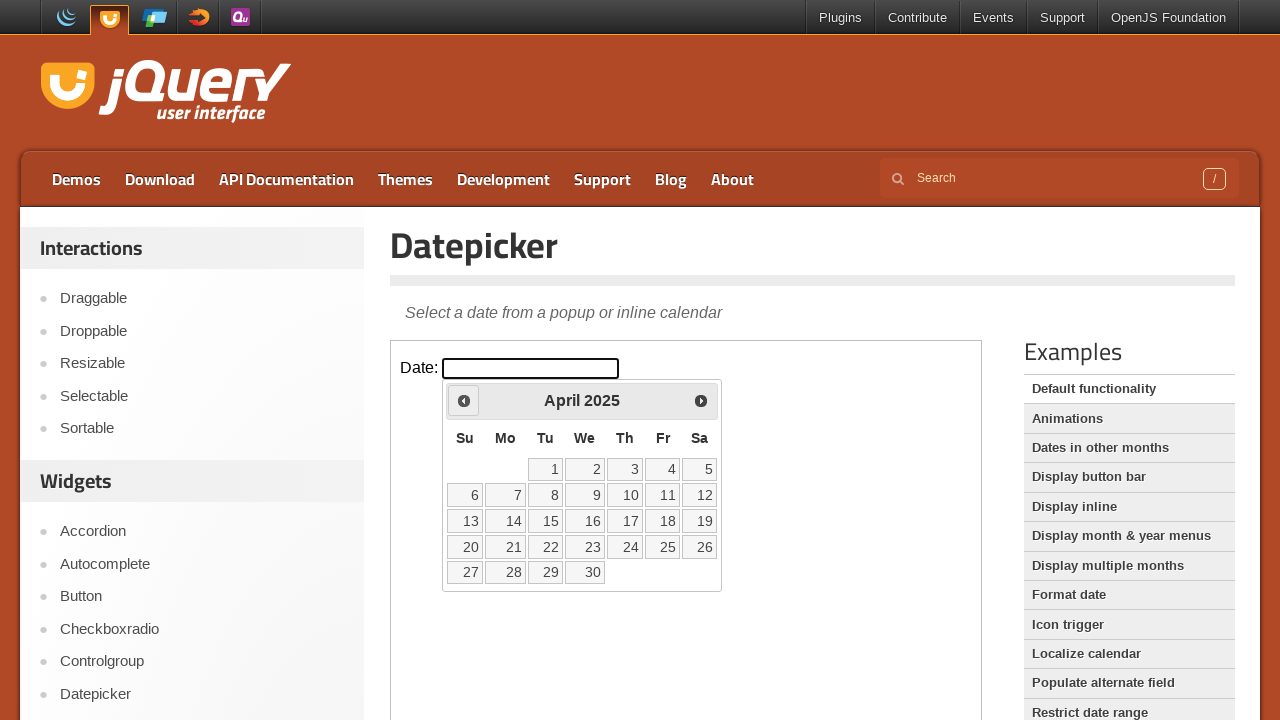

Retrieved current month: April
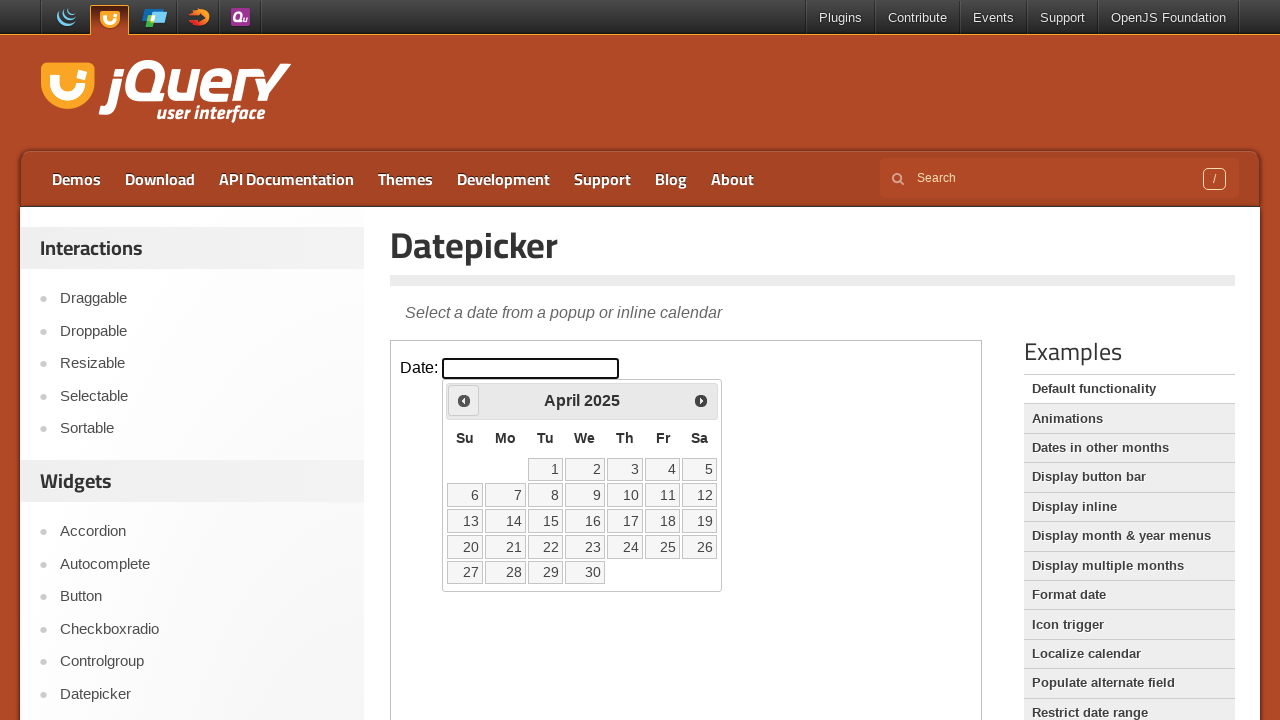

Retrieved current year: 2025
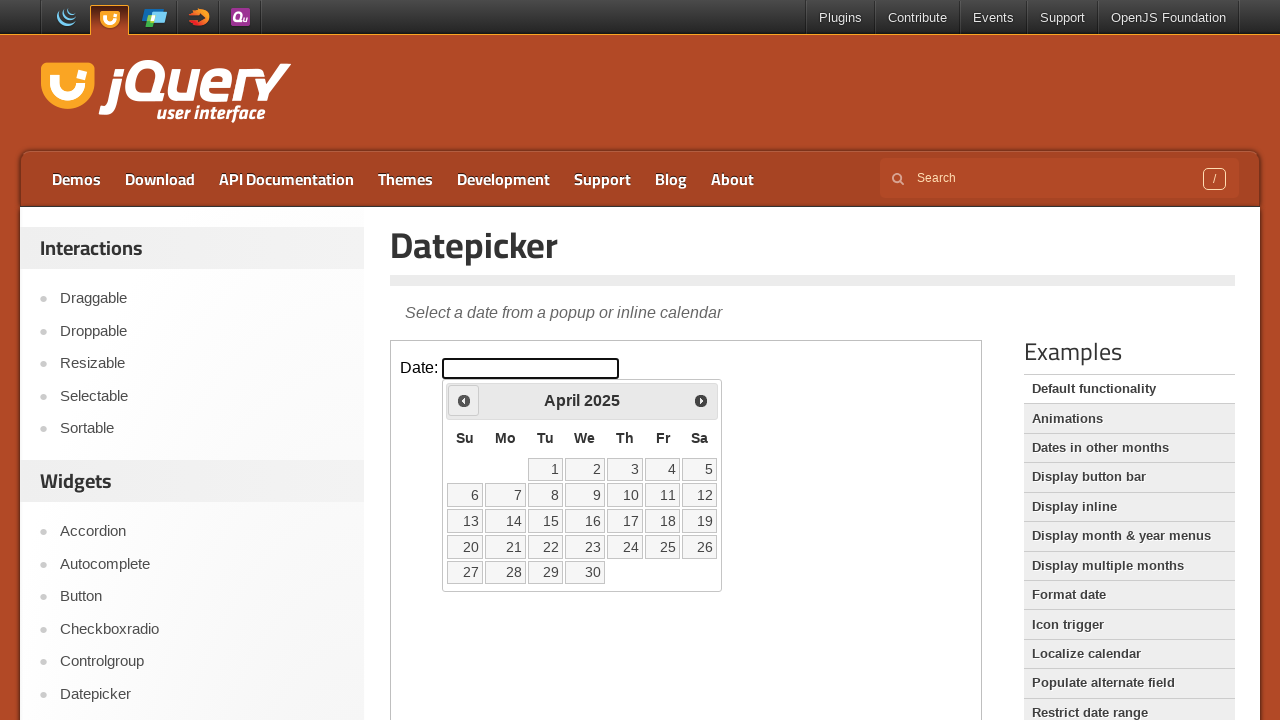

Clicked previous month button to navigate backwards at (464, 400) on iframe >> nth=0 >> internal:control=enter-frame >> span.ui-icon.ui-icon-circle-t
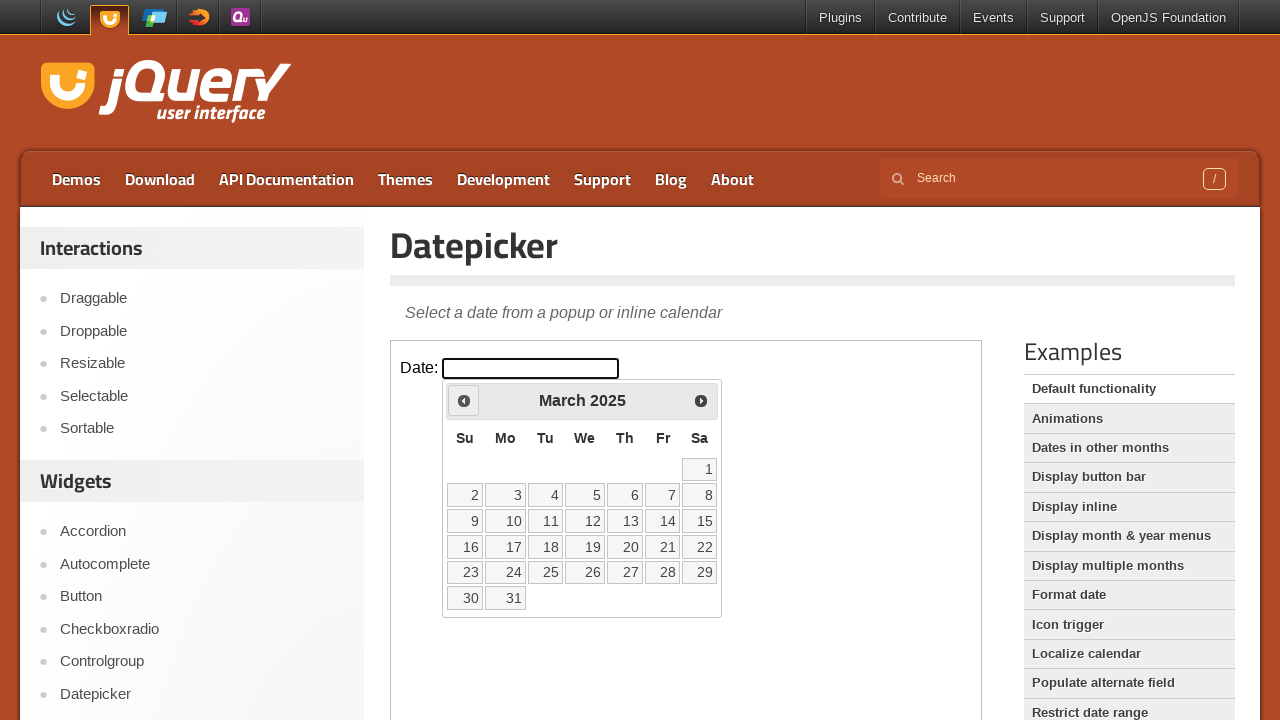

Retrieved current month: March
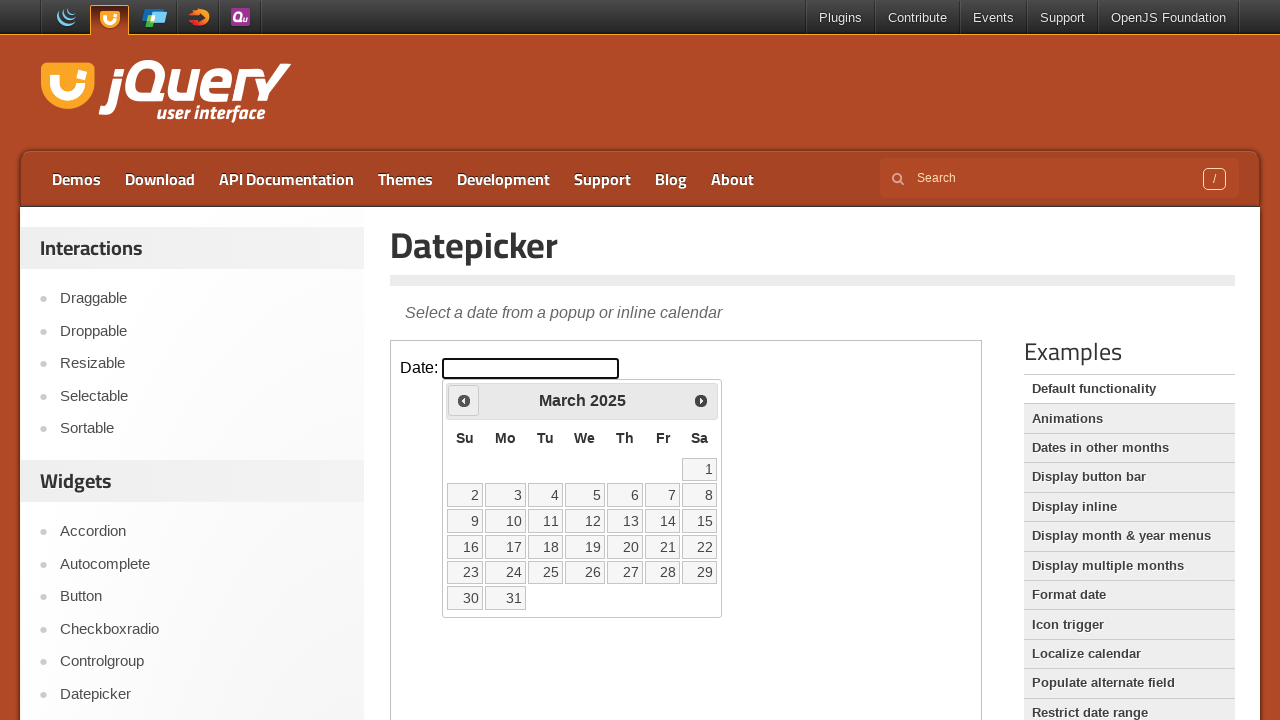

Retrieved current year: 2025
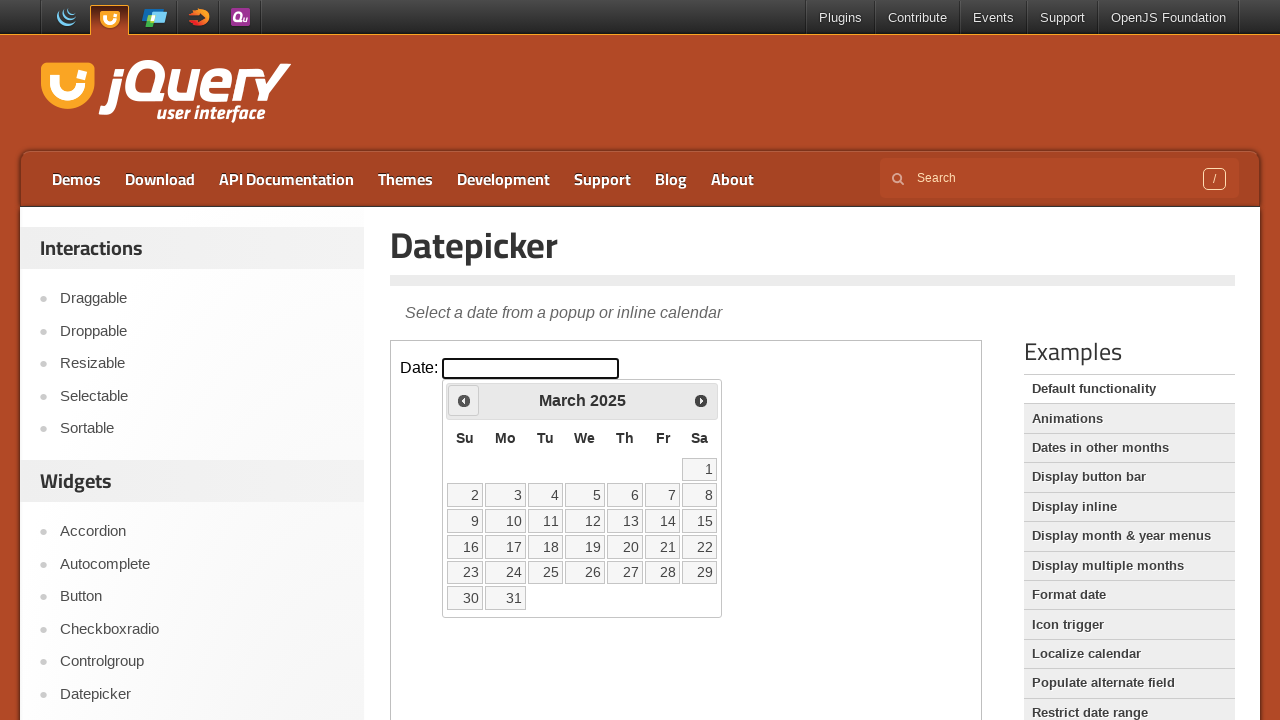

Reached target month and year (March 2025)
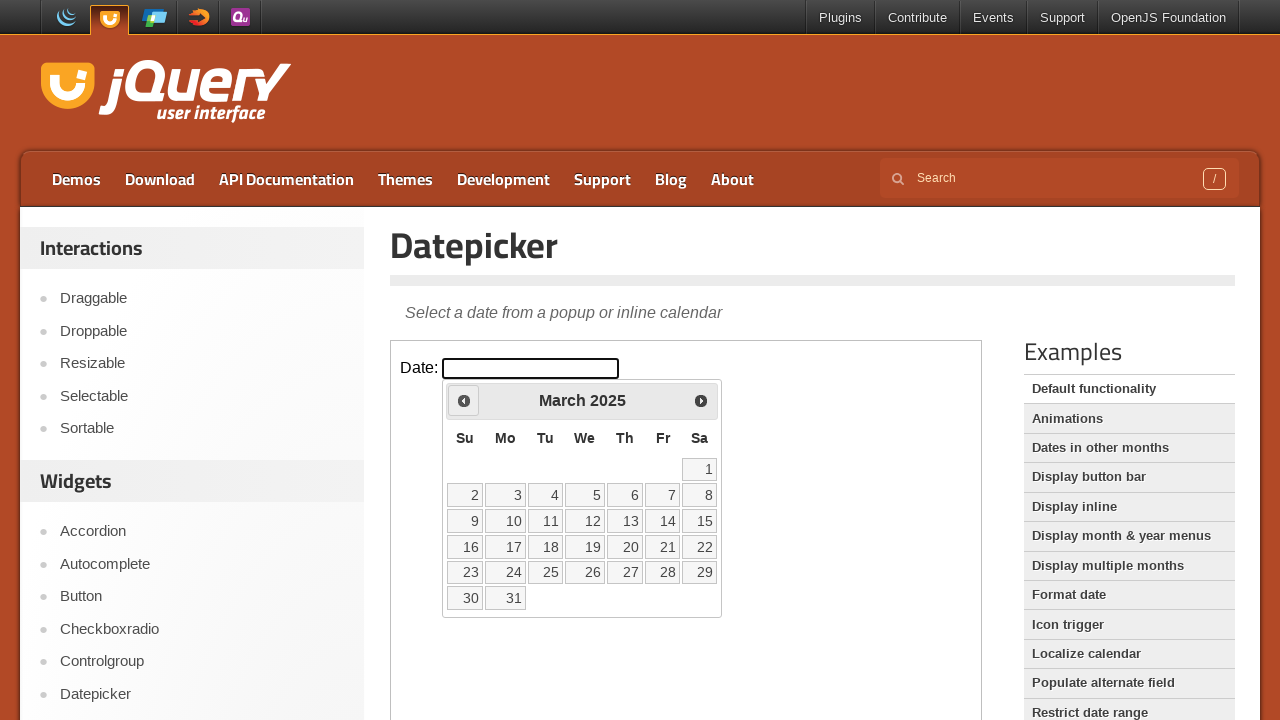

Retrieved all date cells from calendar table
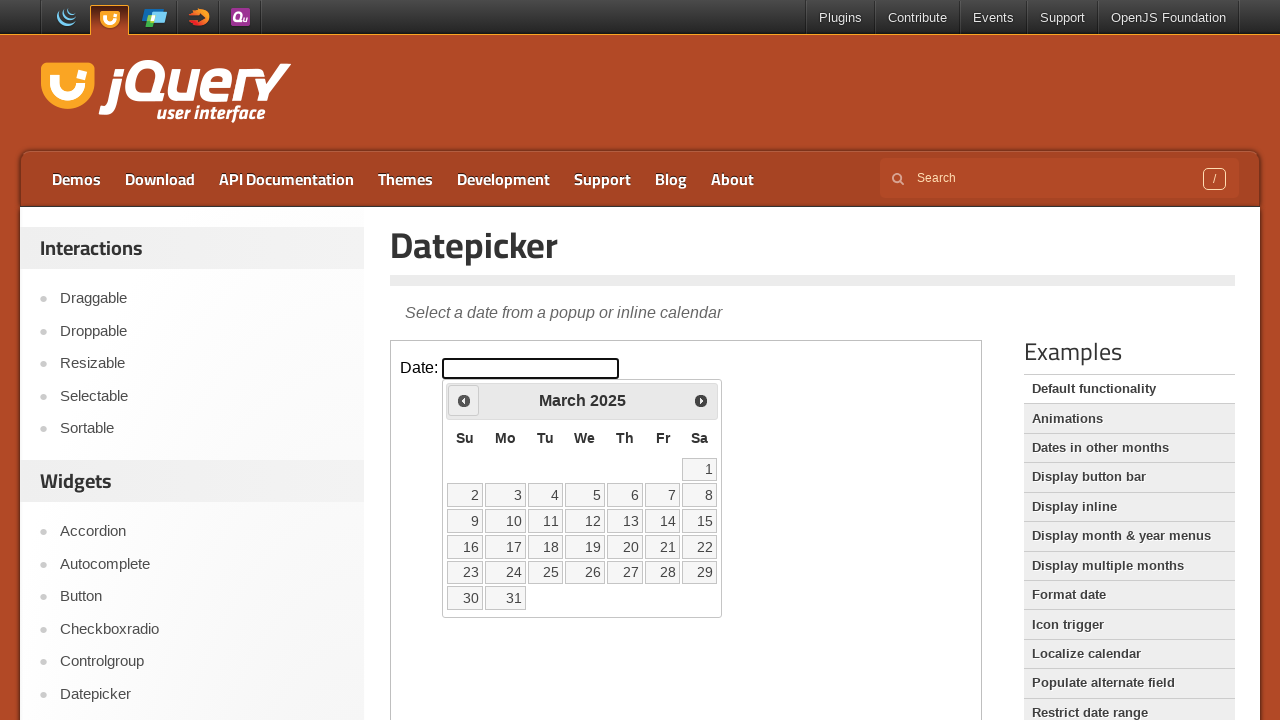

Selected date 15 from the calendar at (700, 521) on iframe >> nth=0 >> internal:control=enter-frame >> table.ui-datepicker-calendar 
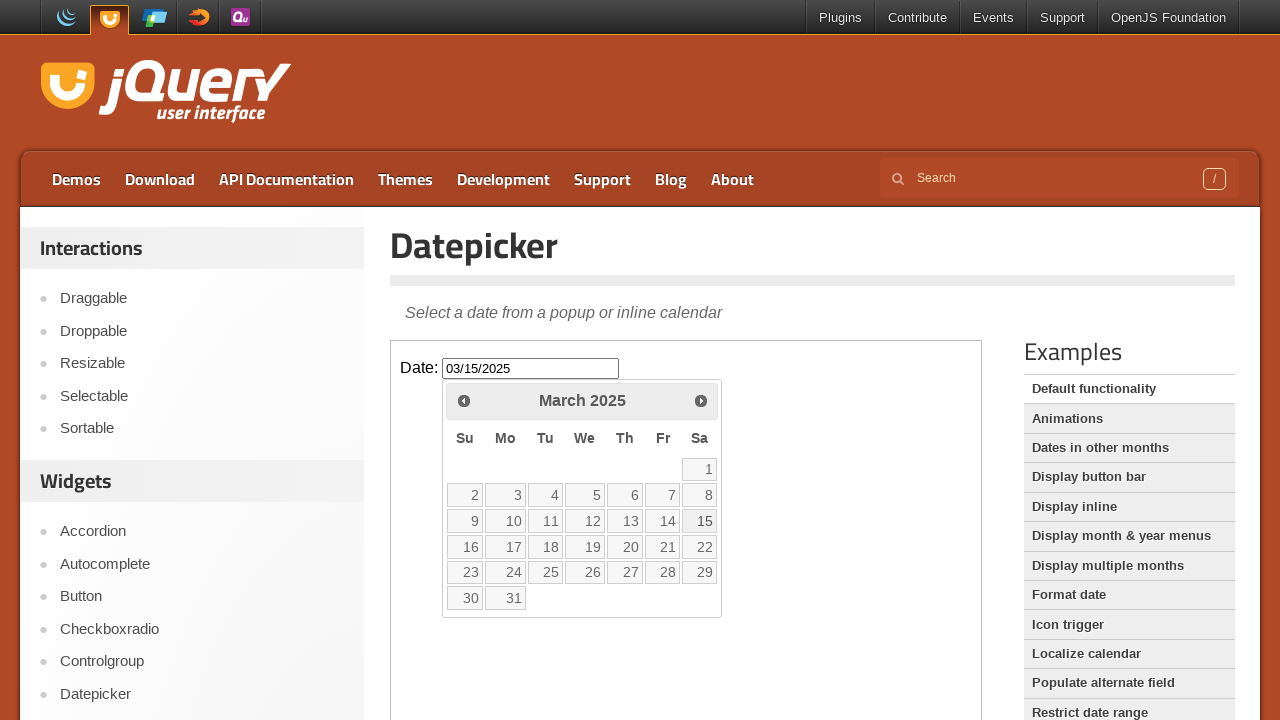

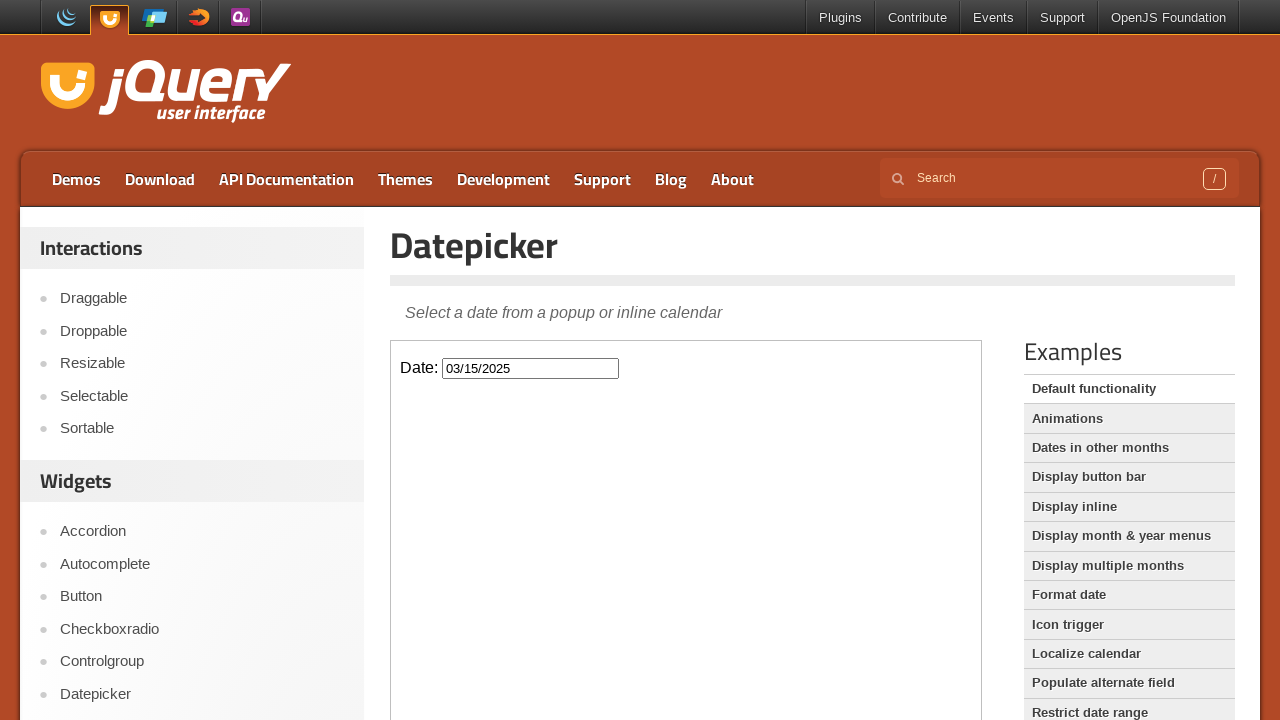